Tests NuGet package search functionality by entering "yaml" in the search box, clicking the search button, and verifying that search results contain package titles and descriptions.

Starting URL: https://nuget.org

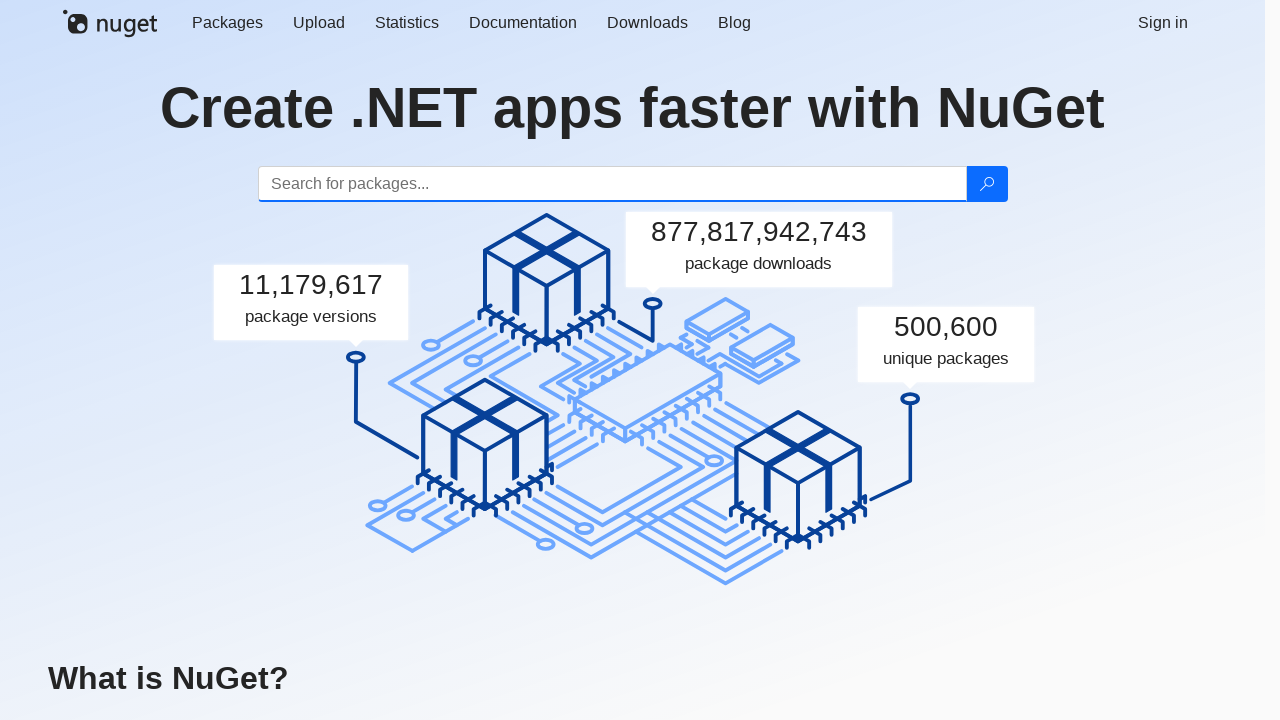

Filled search box with 'yaml' on #search
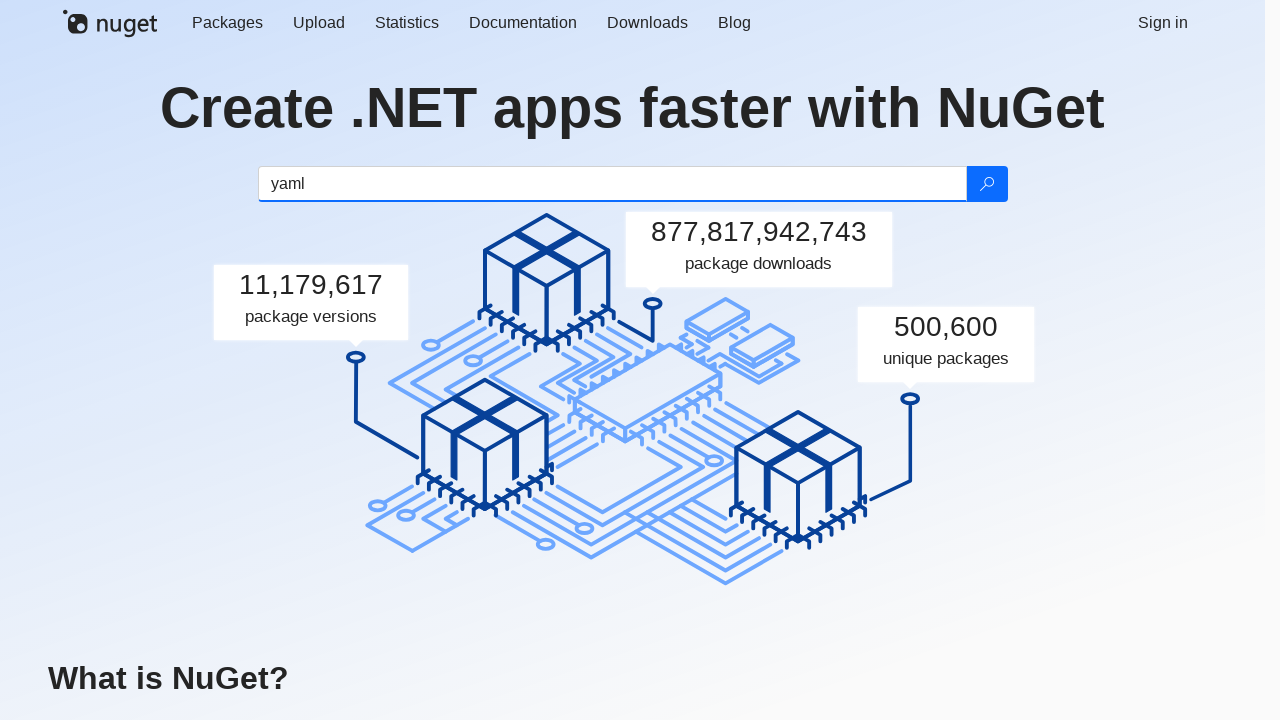

Clicked the search button at (986, 184) on .btn-search
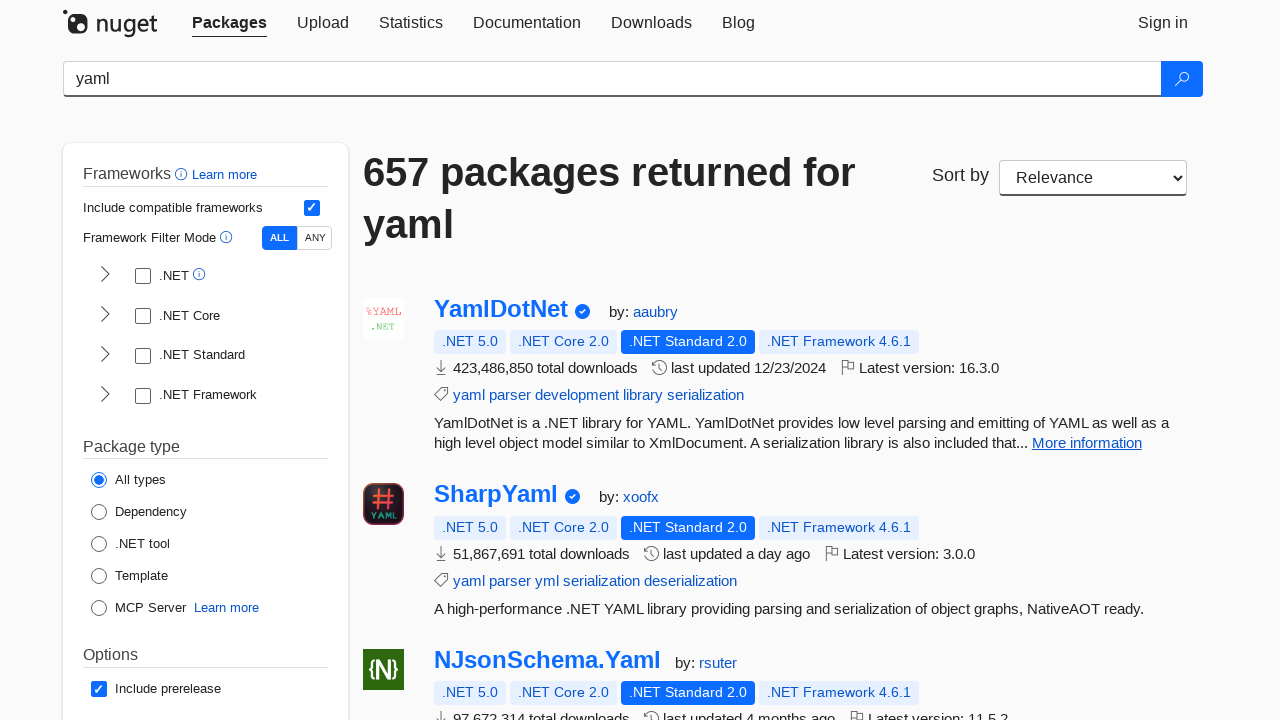

Search results loaded with package elements
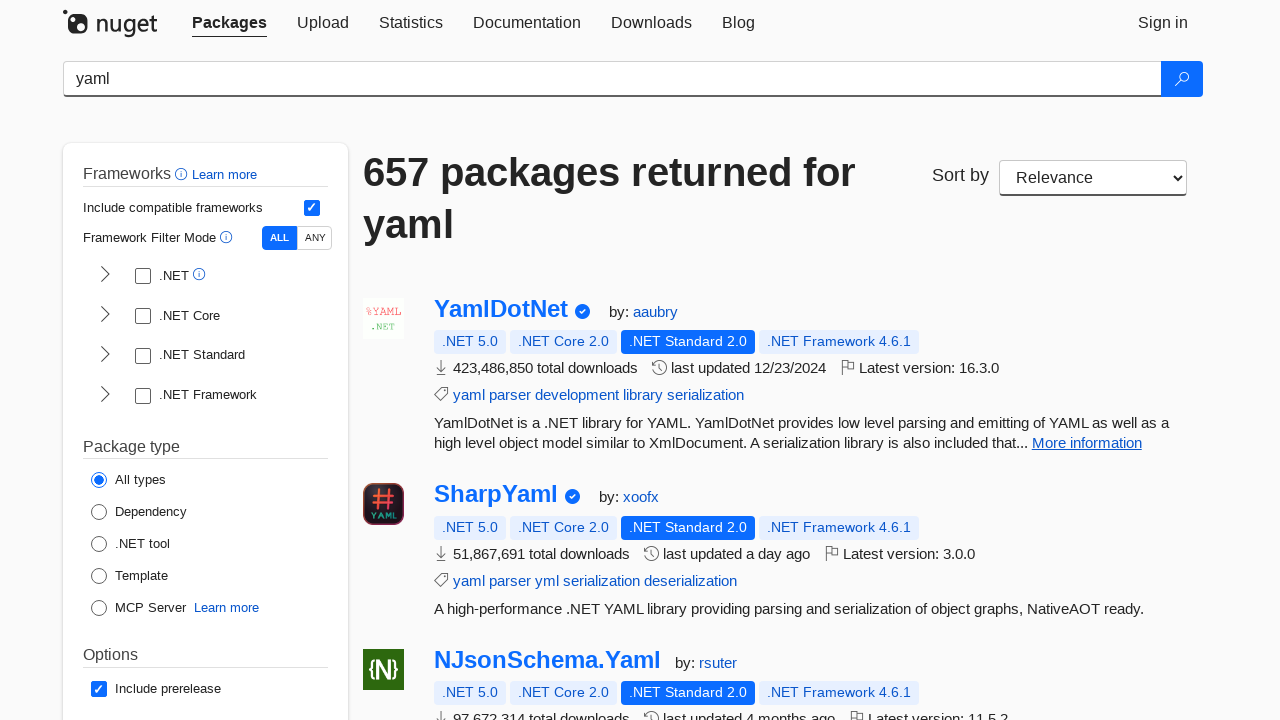

Retrieved 20 package elements from search results
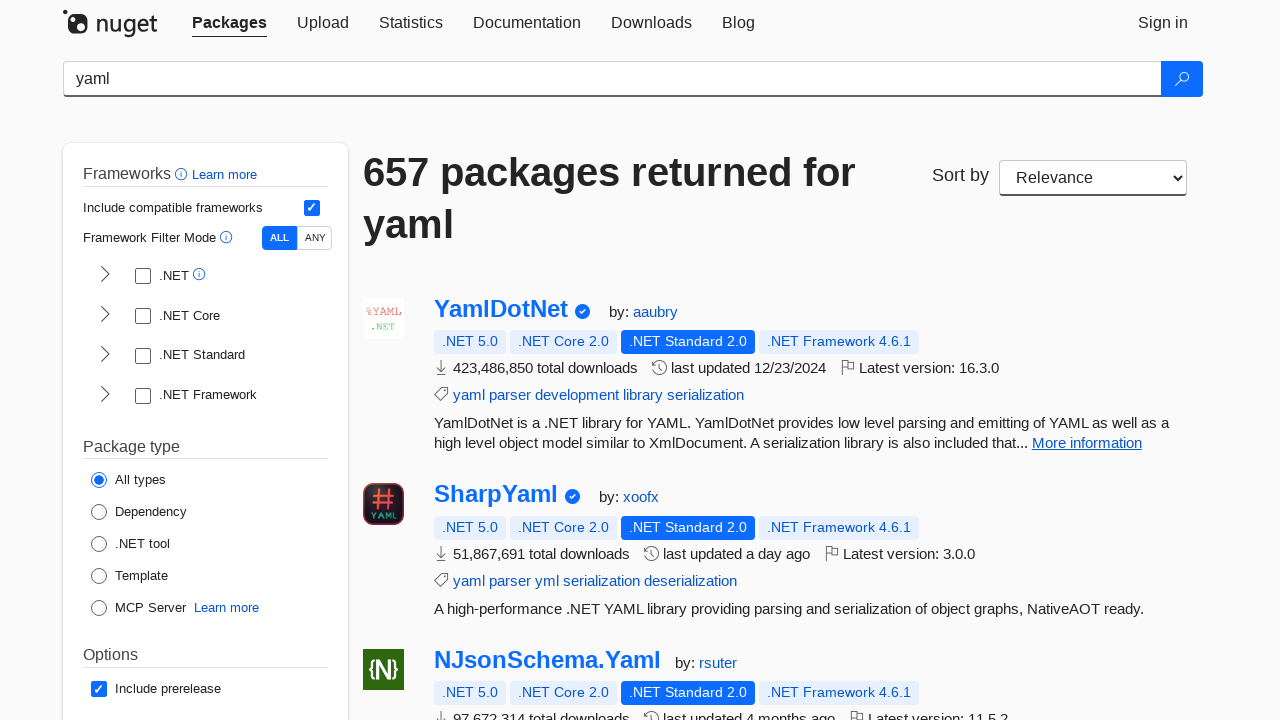

Verified package title is not empty: 'YamlDotNet'
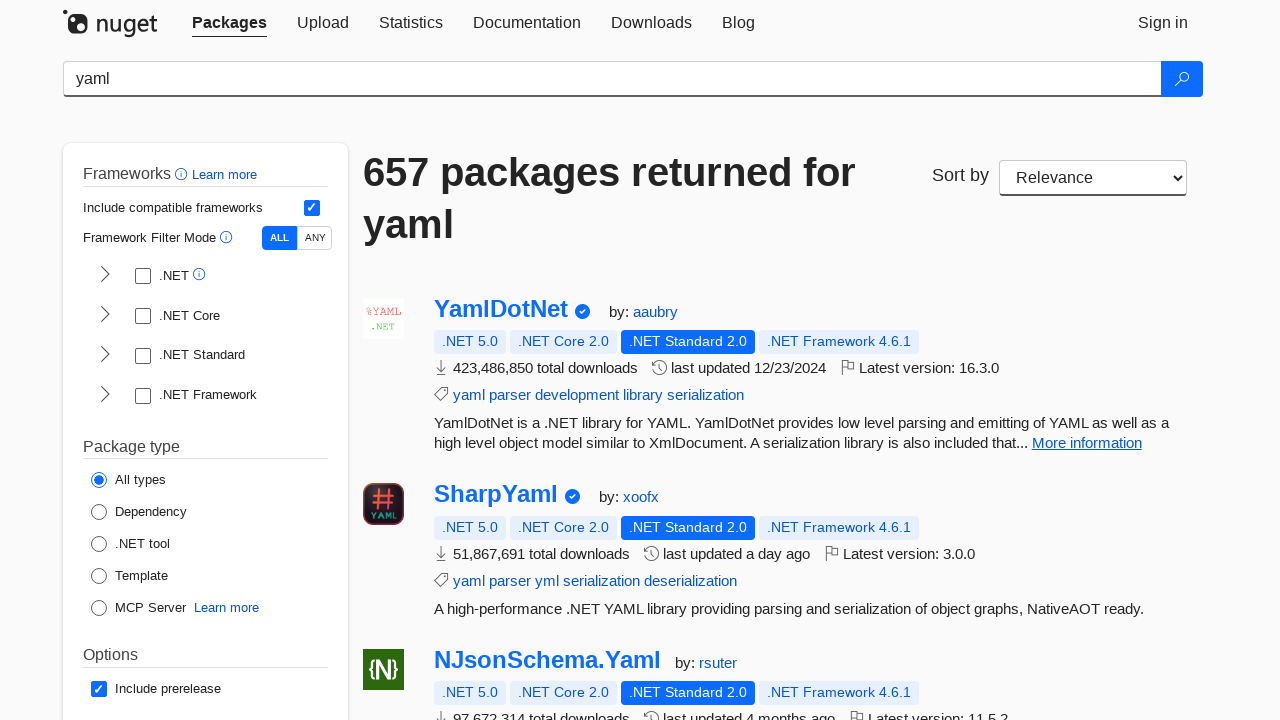

Verified package description is not empty
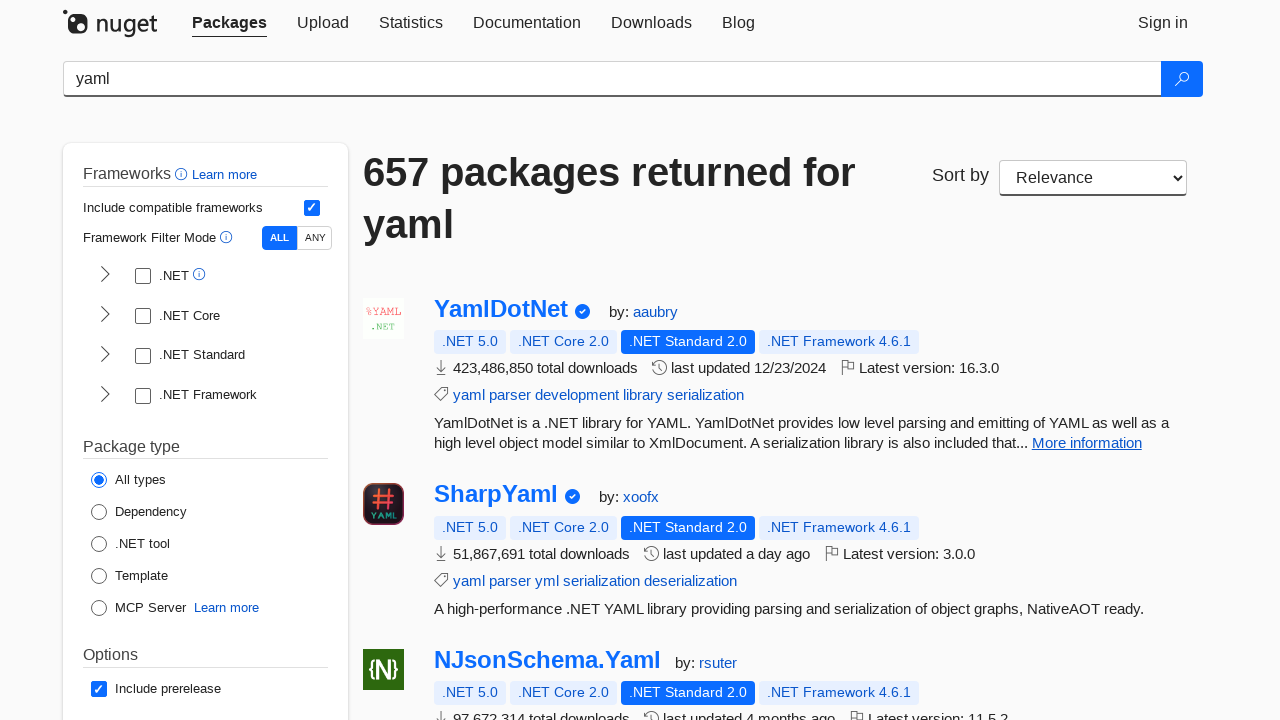

Verified package title is not empty: 'SharpYaml'
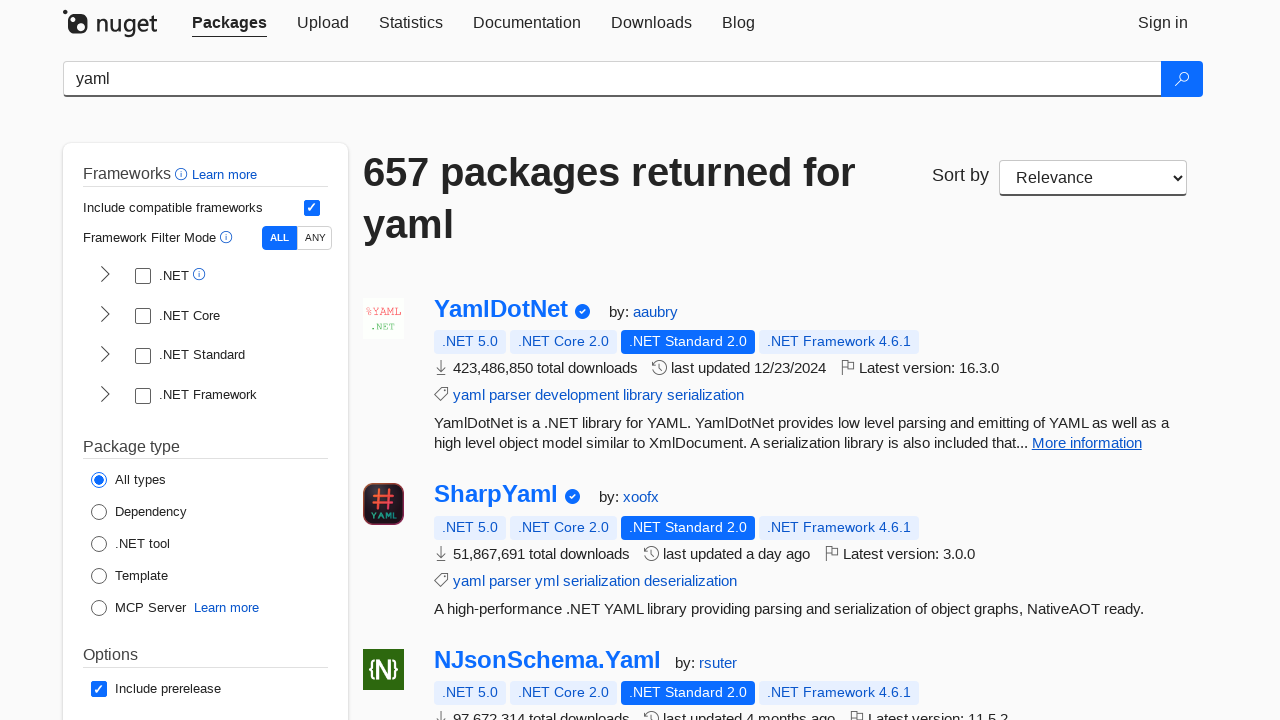

Verified package description is not empty
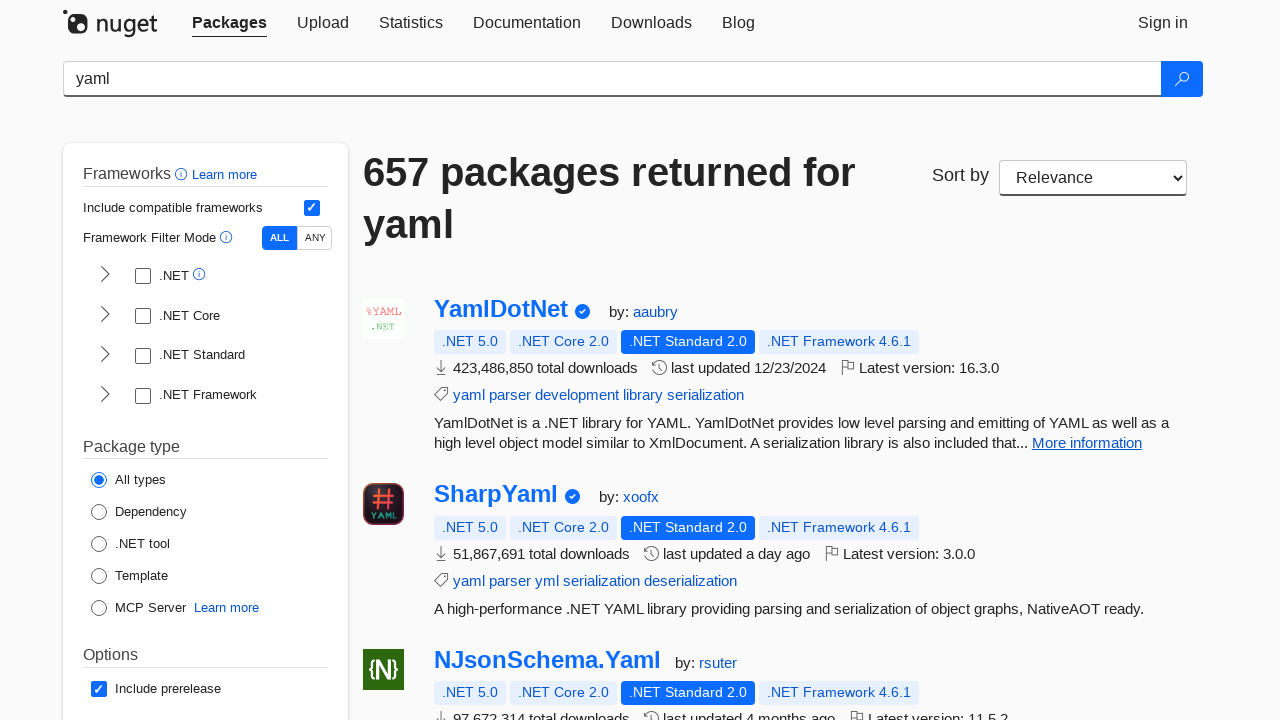

Verified package title is not empty: 'NJsonSchema.Yaml'
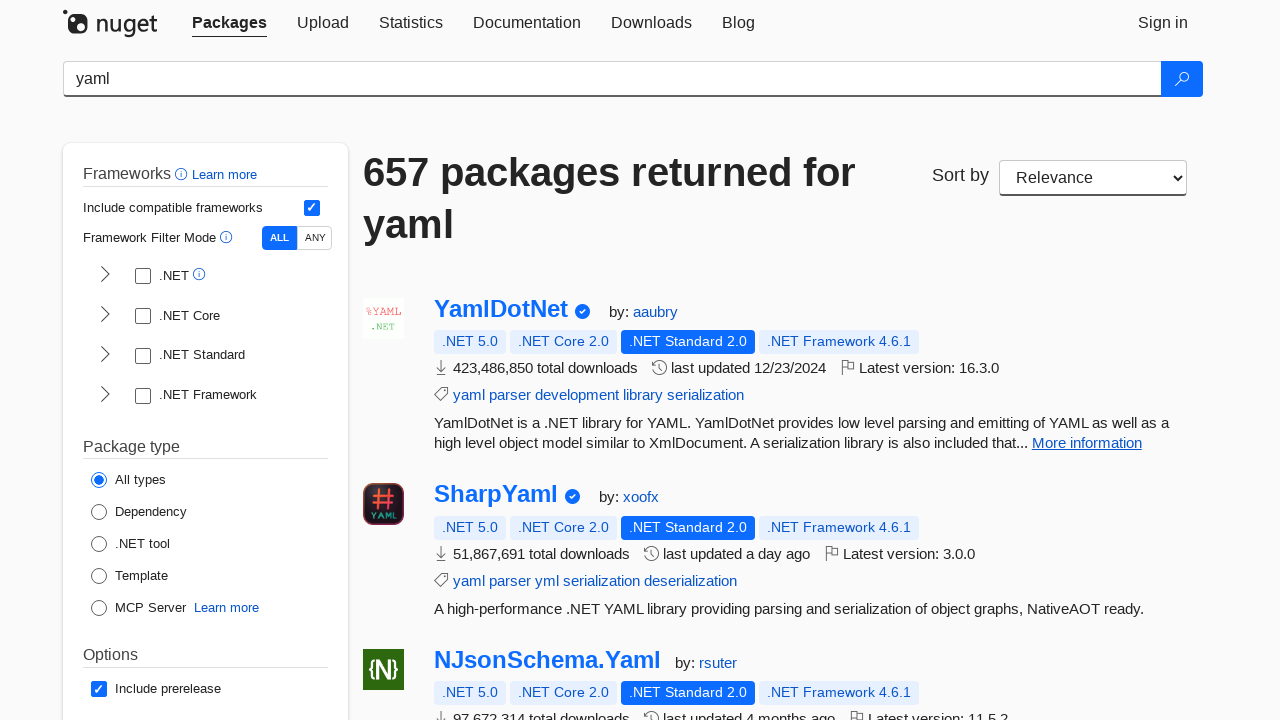

Verified package description is not empty
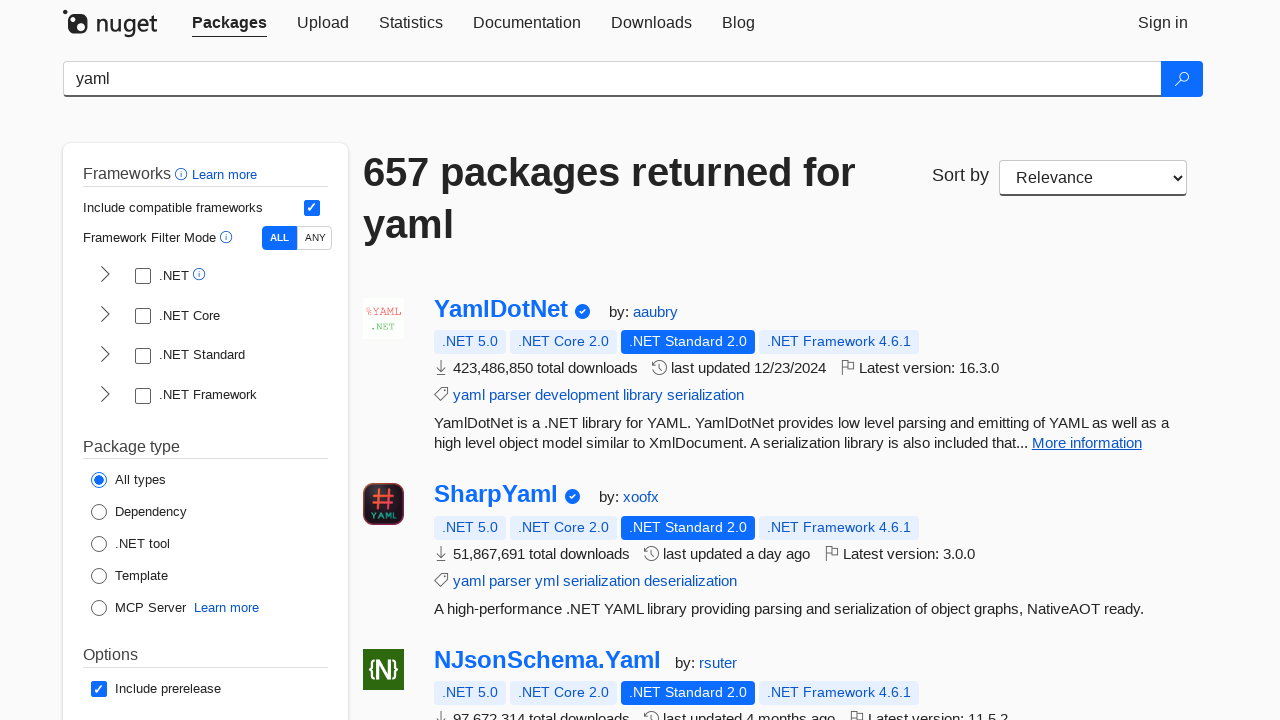

Verified package title is not empty: 'NSwag.Core.Yaml'
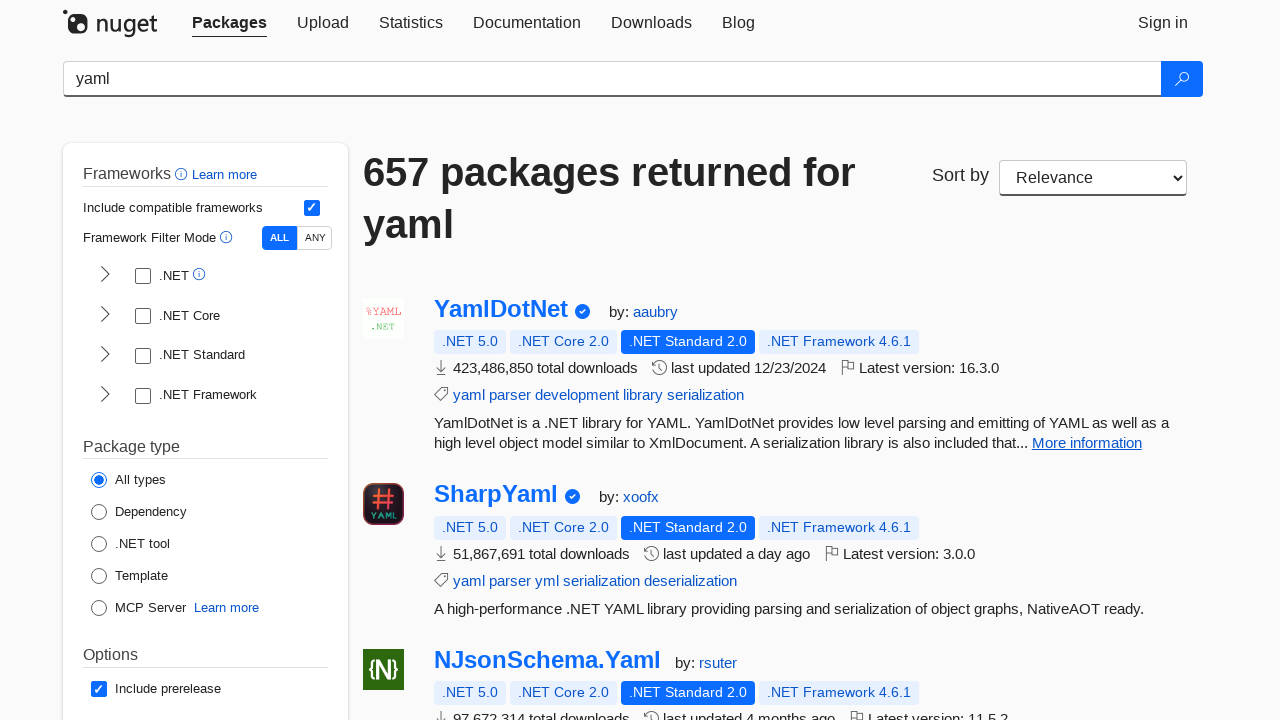

Verified package description is not empty
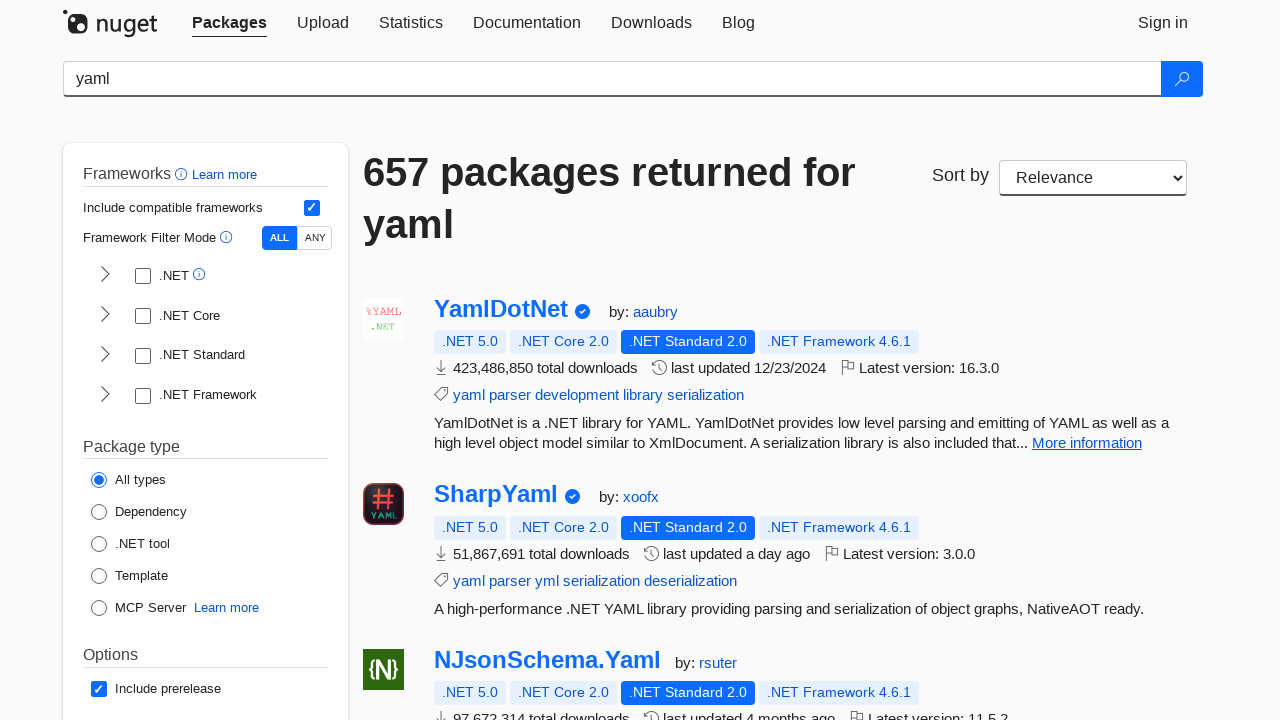

Verified package title is not empty: 'NetEscapades.Configuration.Yaml'
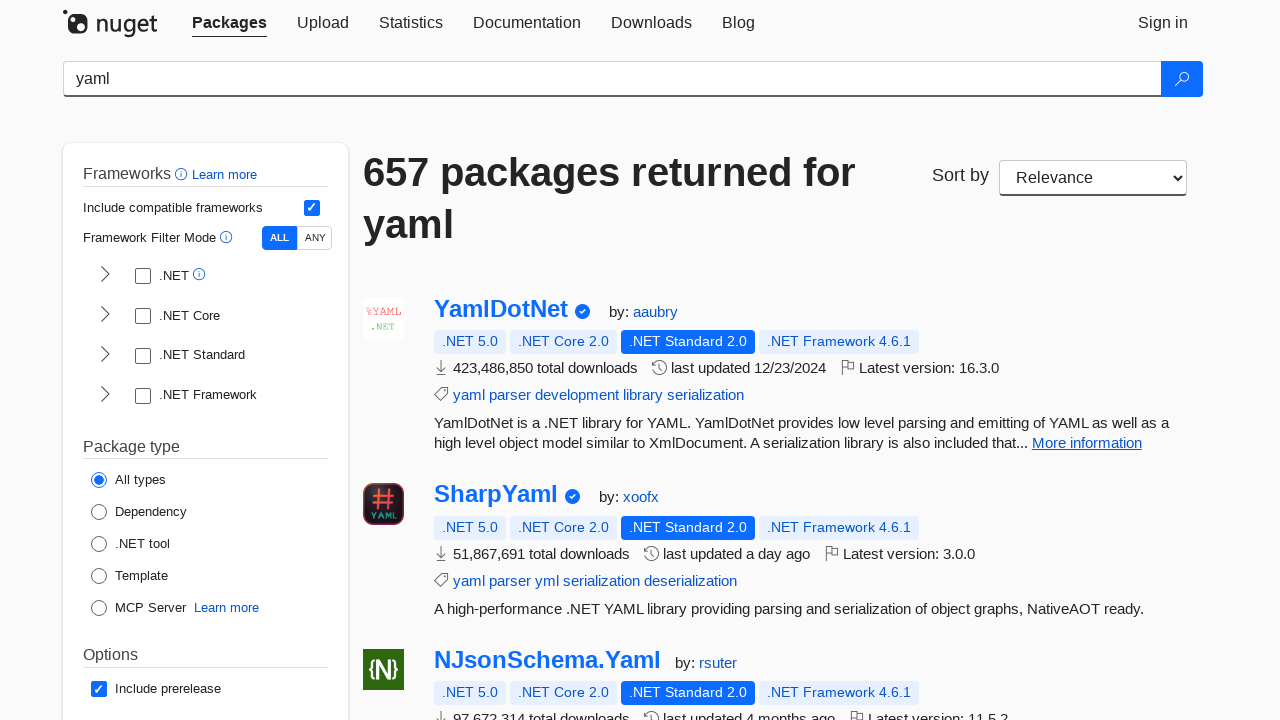

Verified package description is not empty
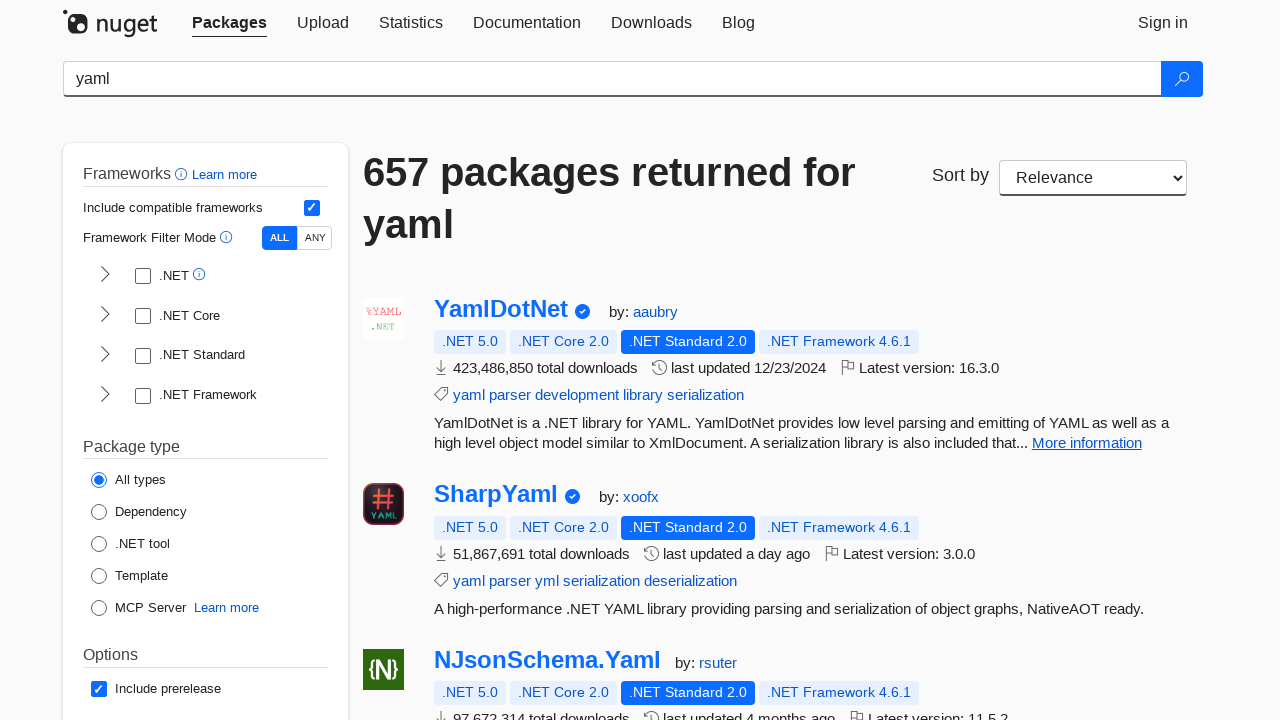

Verified package title is not empty: 'YamlDotNet.NetCore'
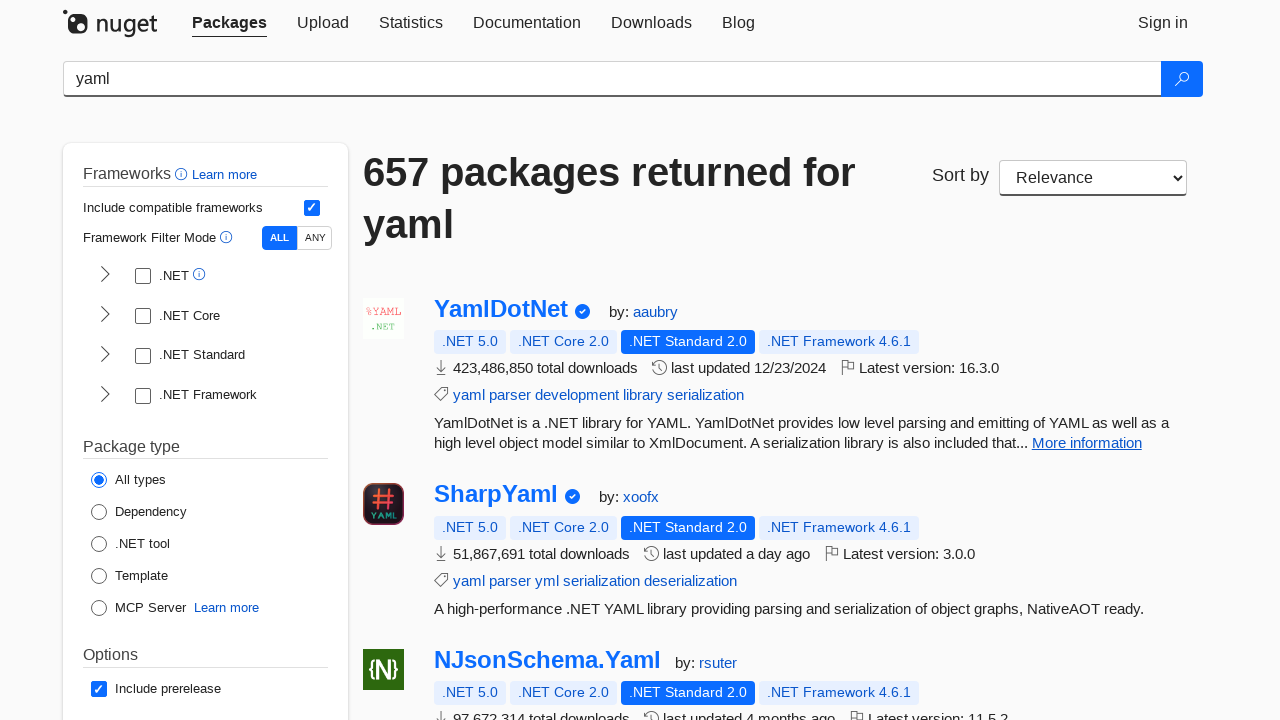

Verified package description is not empty
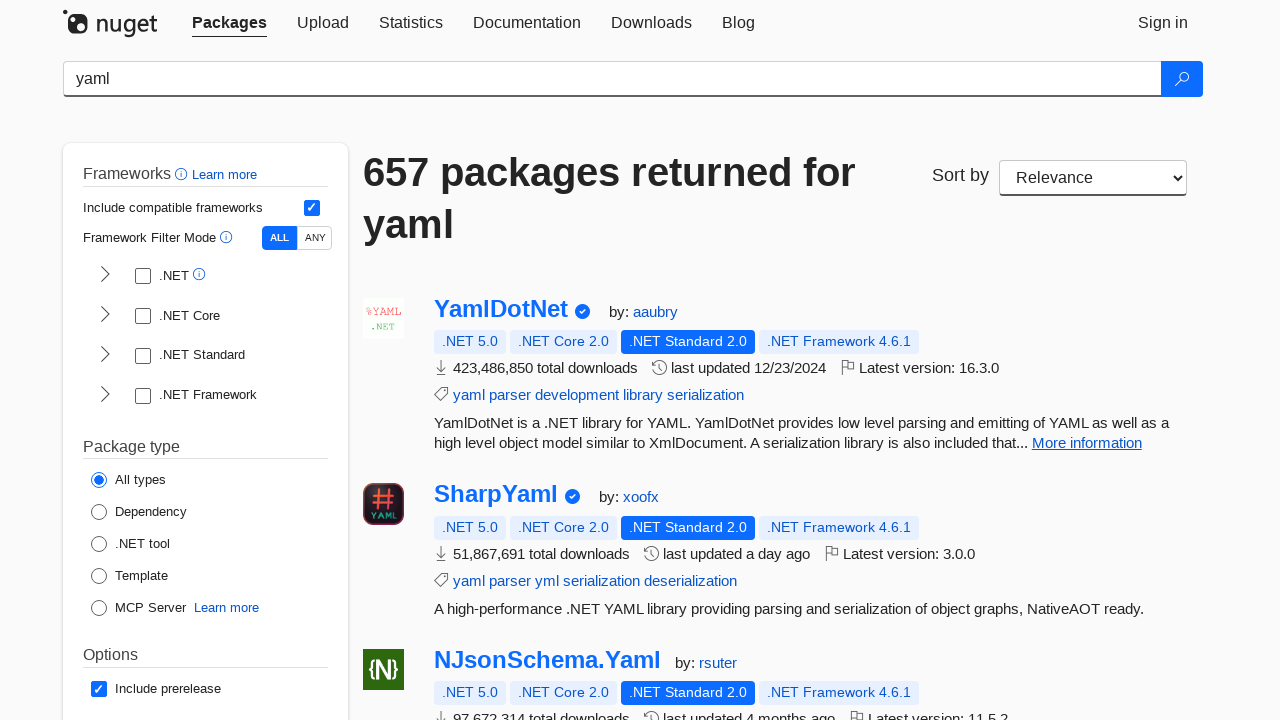

Verified package title is not empty: 'Nuke.Utilities.Text.Yaml'
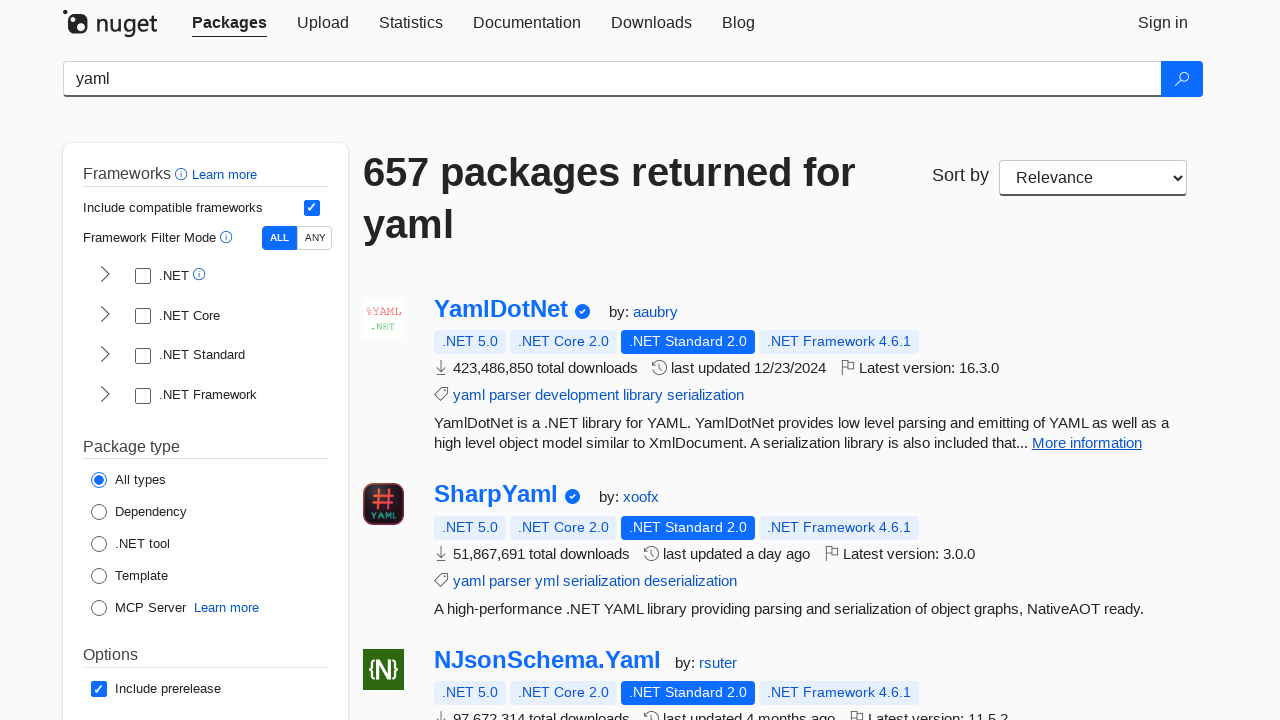

Verified package description is not empty
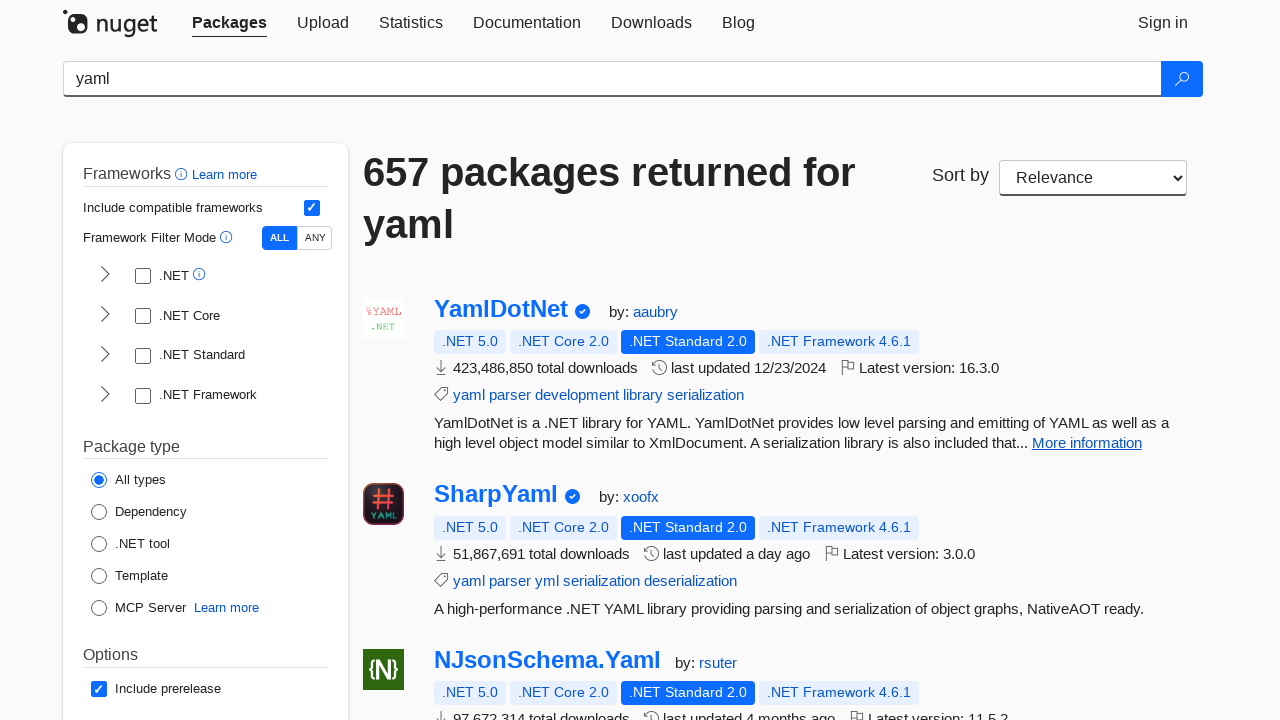

Verified package title is not empty: 'Microsoft.OpenApi'
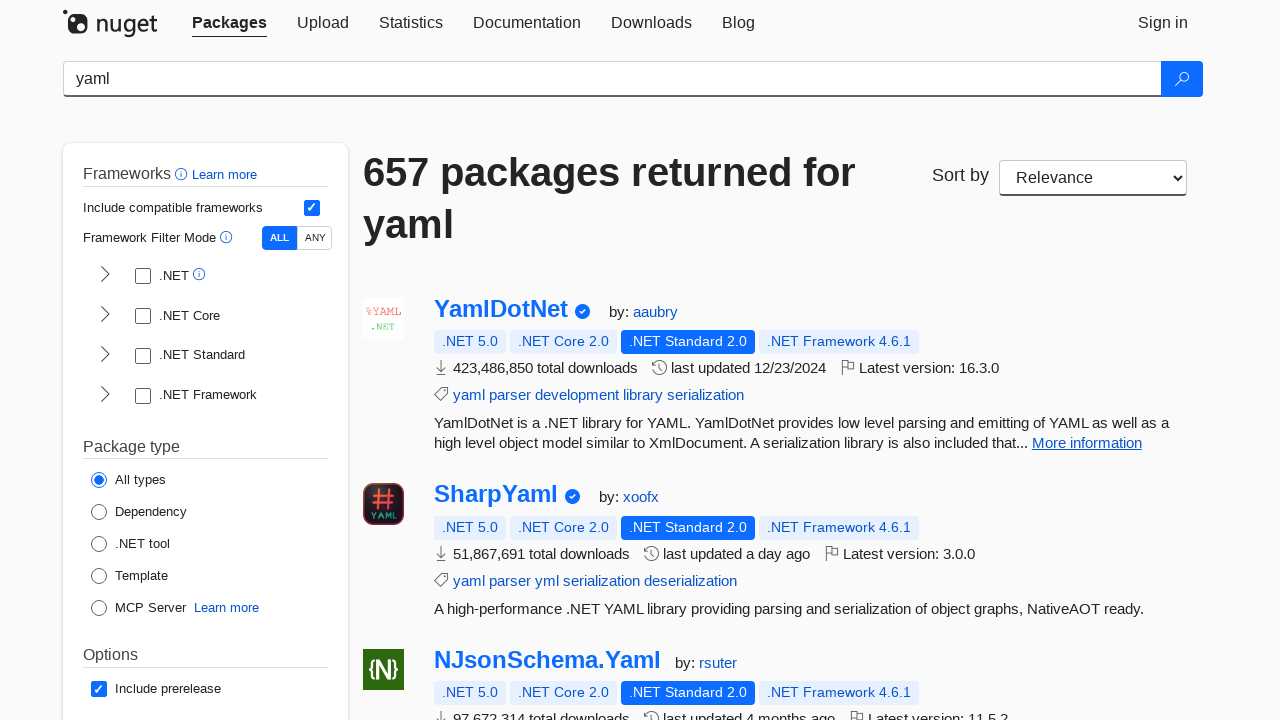

Verified package description is not empty
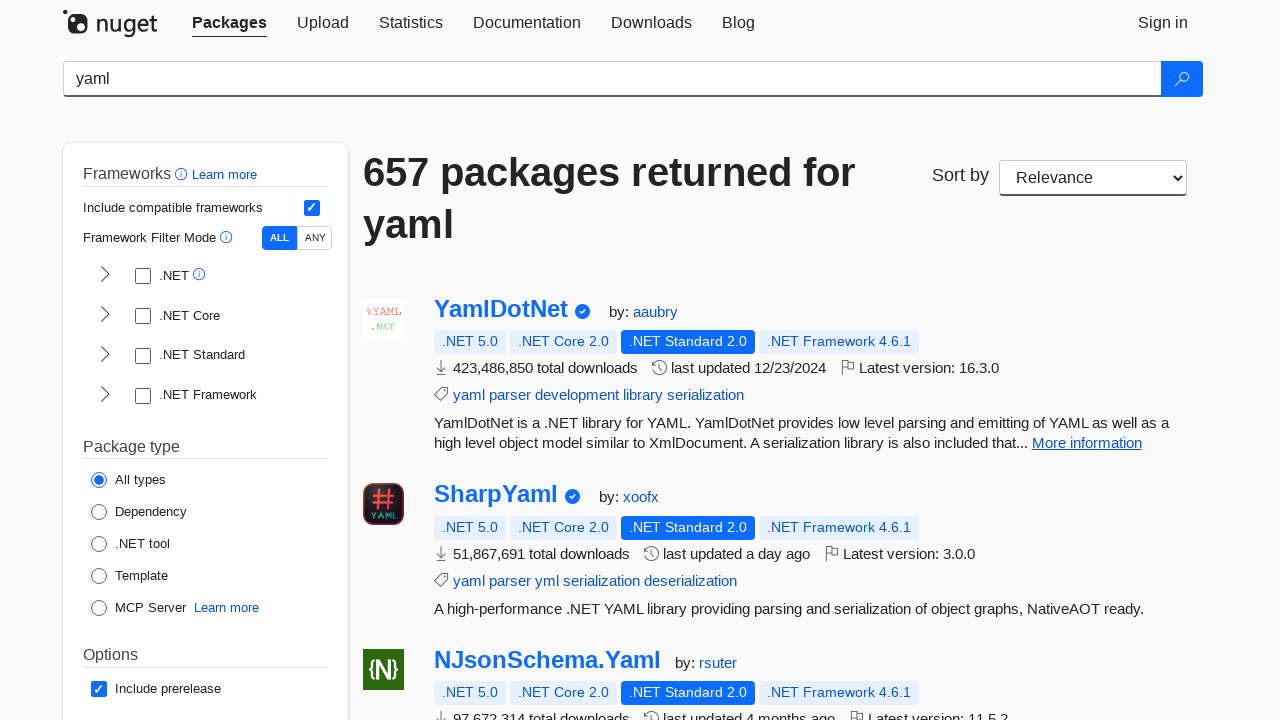

Verified package title is not empty: 'Rainbow.Storage.Yaml'
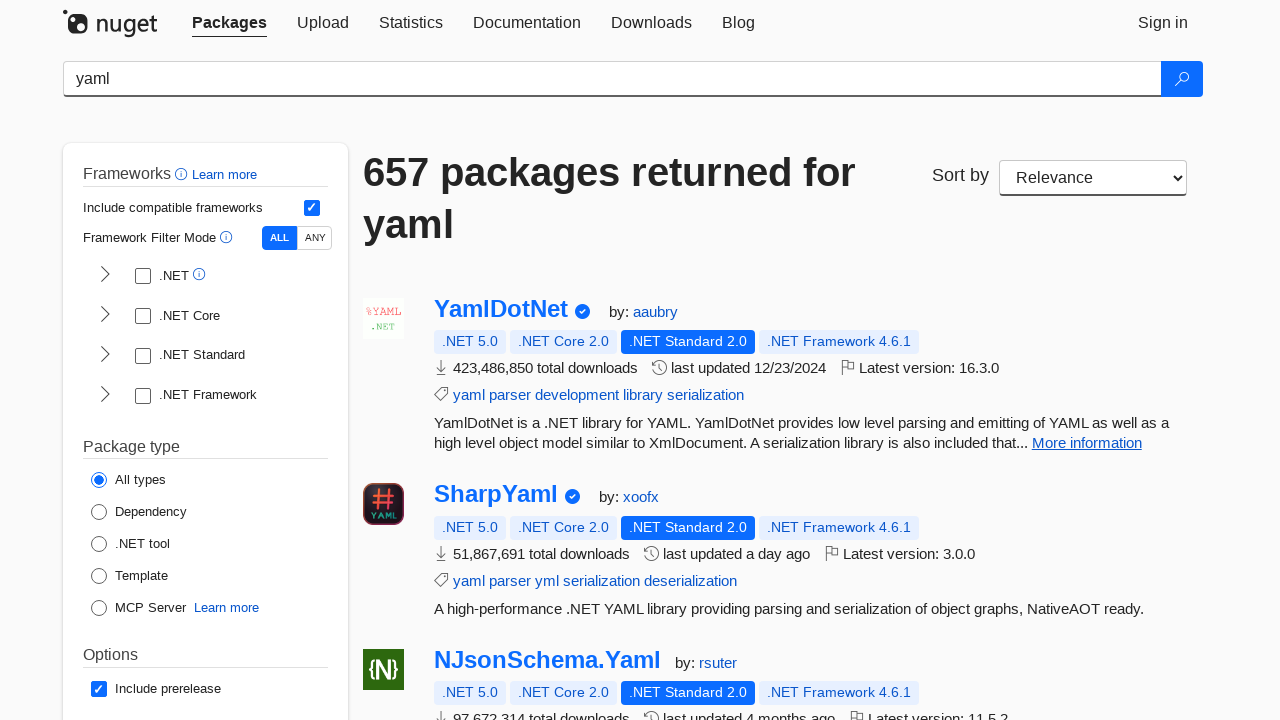

Verified package description is not empty
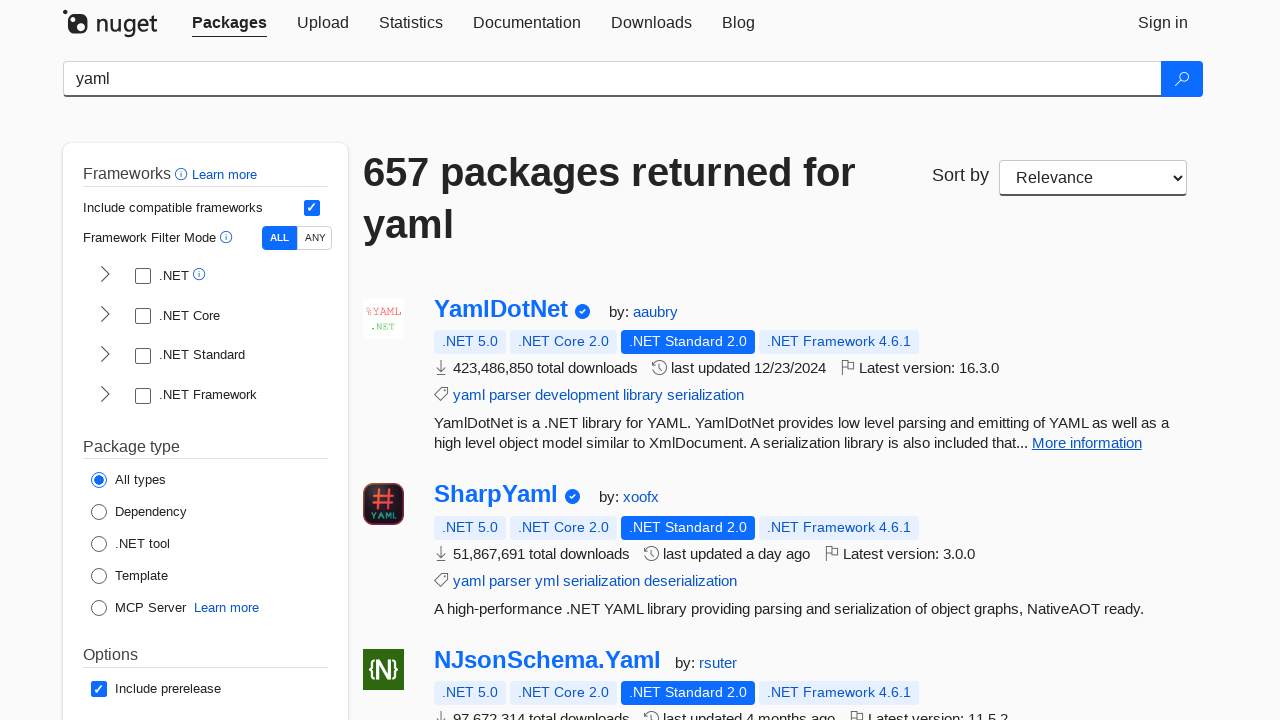

Verified package title is not empty: 'Cake.Yaml'
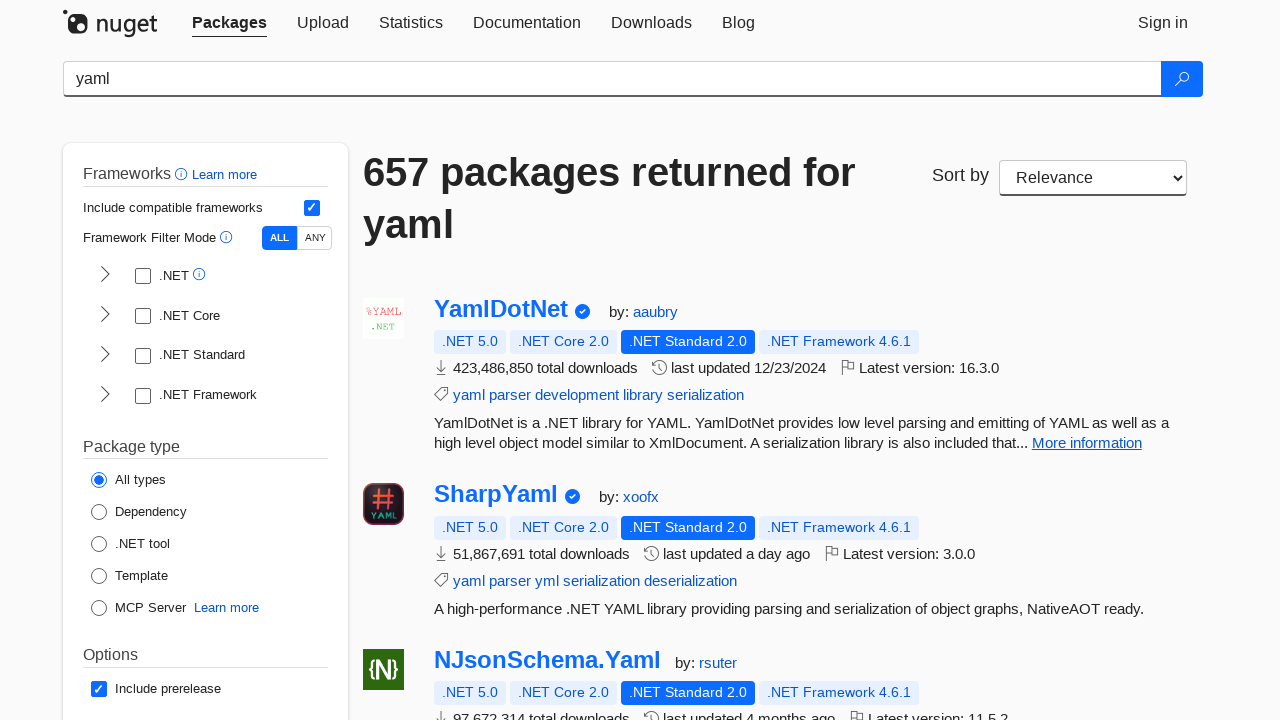

Verified package description is not empty
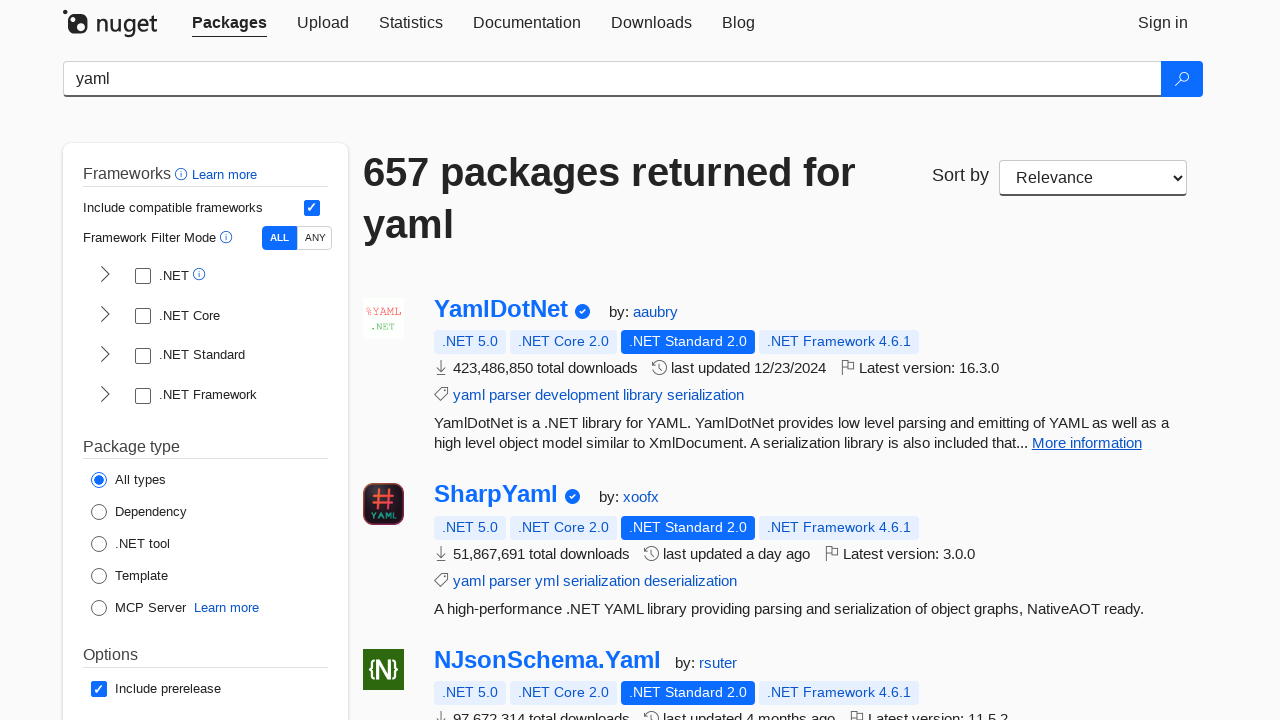

Verified package title is not empty: 'Microsoft.SemanticKernel.Yaml'
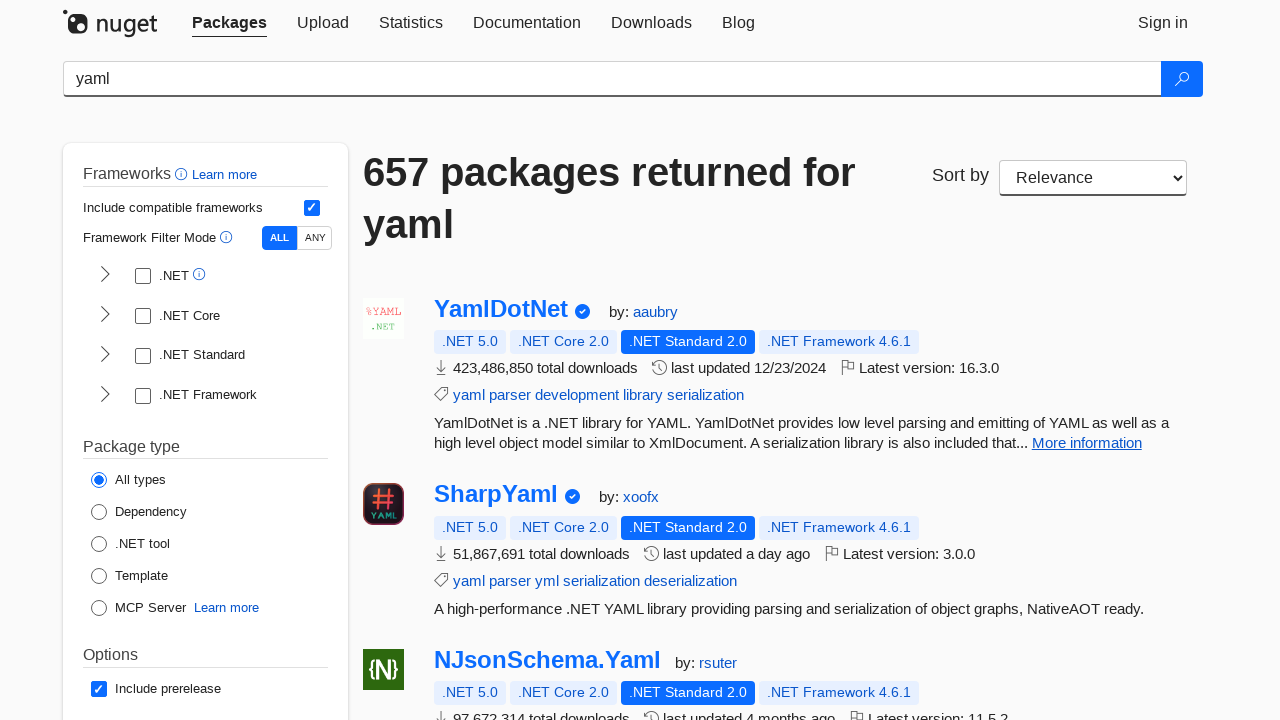

Verified package description is not empty
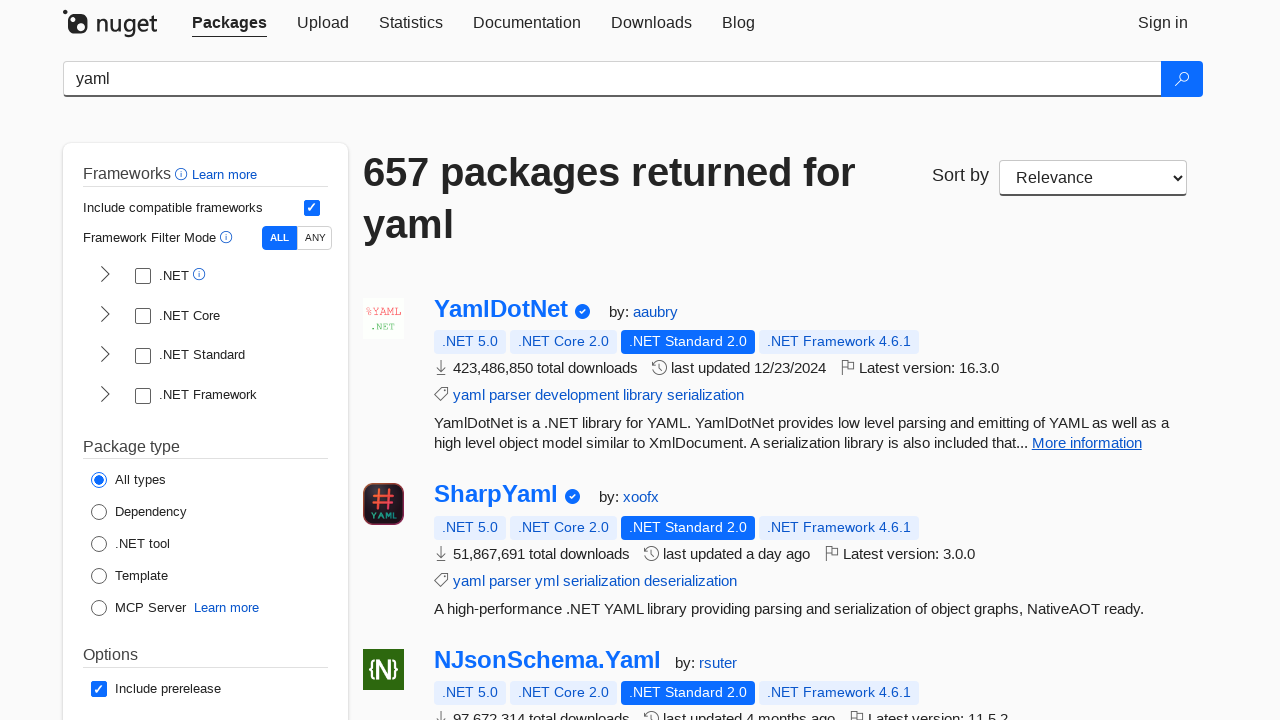

Verified package title is not empty: 'Microsoft.Extensions.Configuration.Yaml'
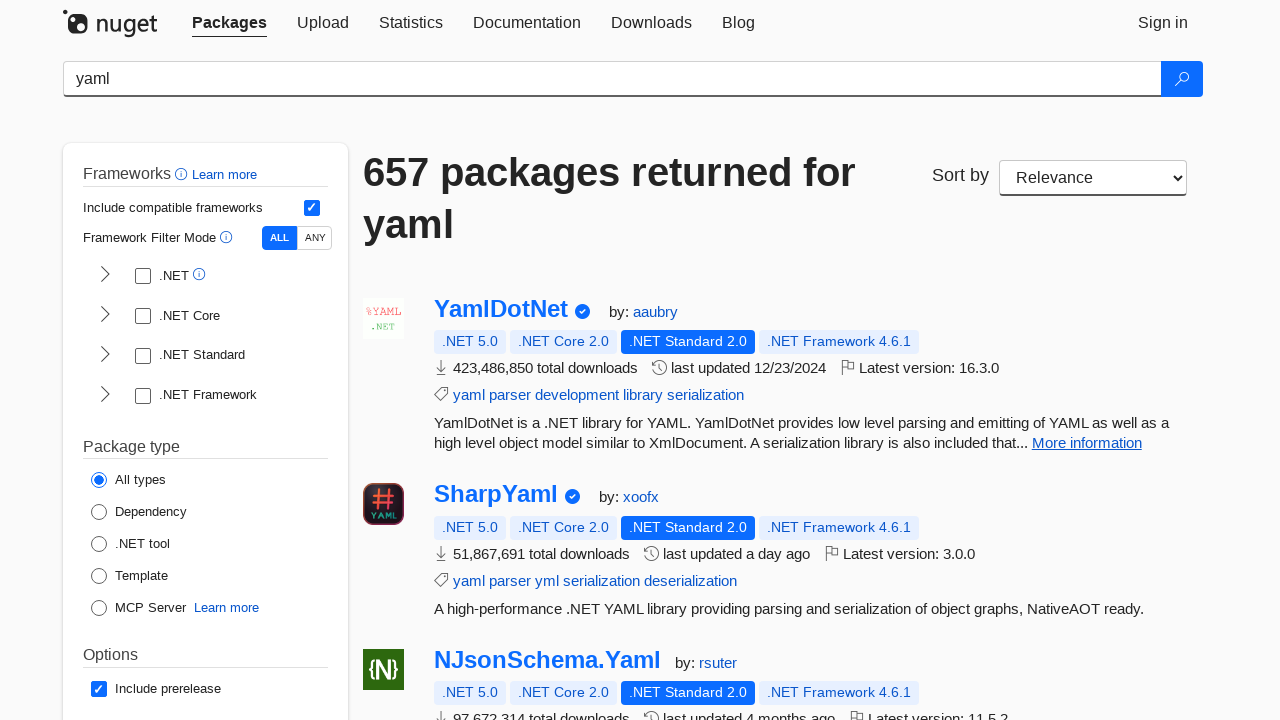

Verified package description is not empty
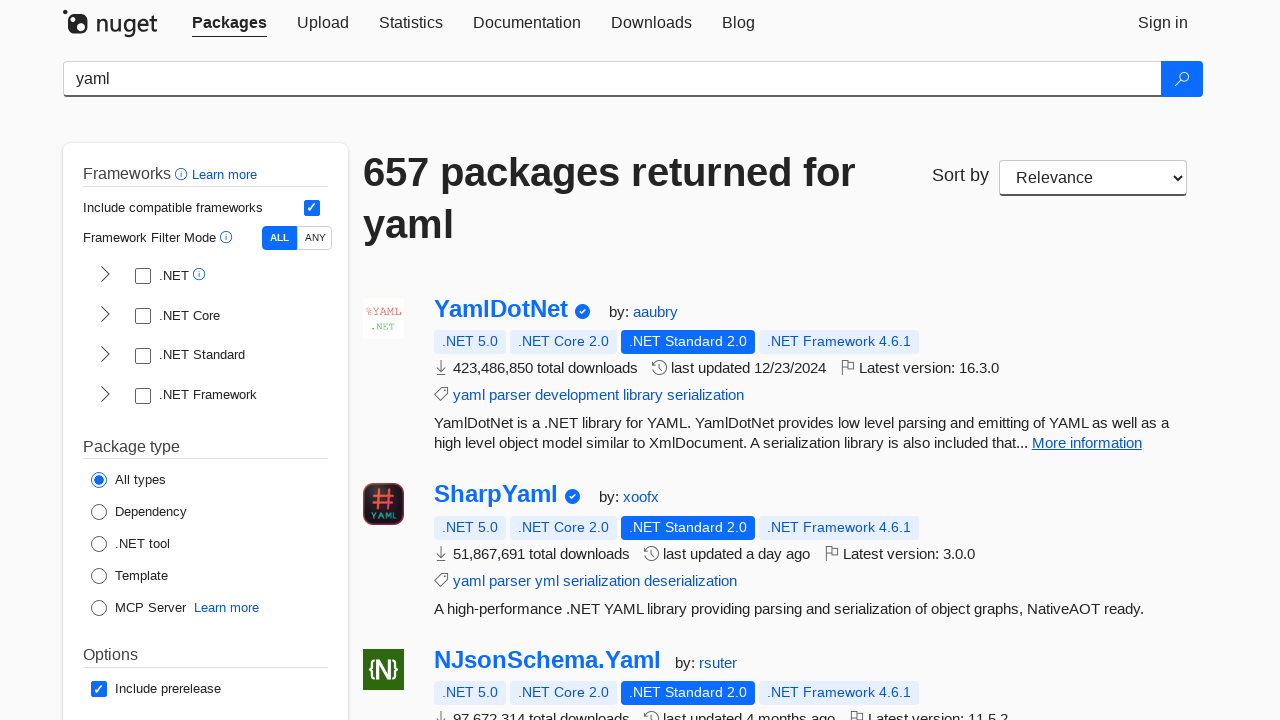

Verified package title is not empty: 'Zaabee.YamlDotNet'
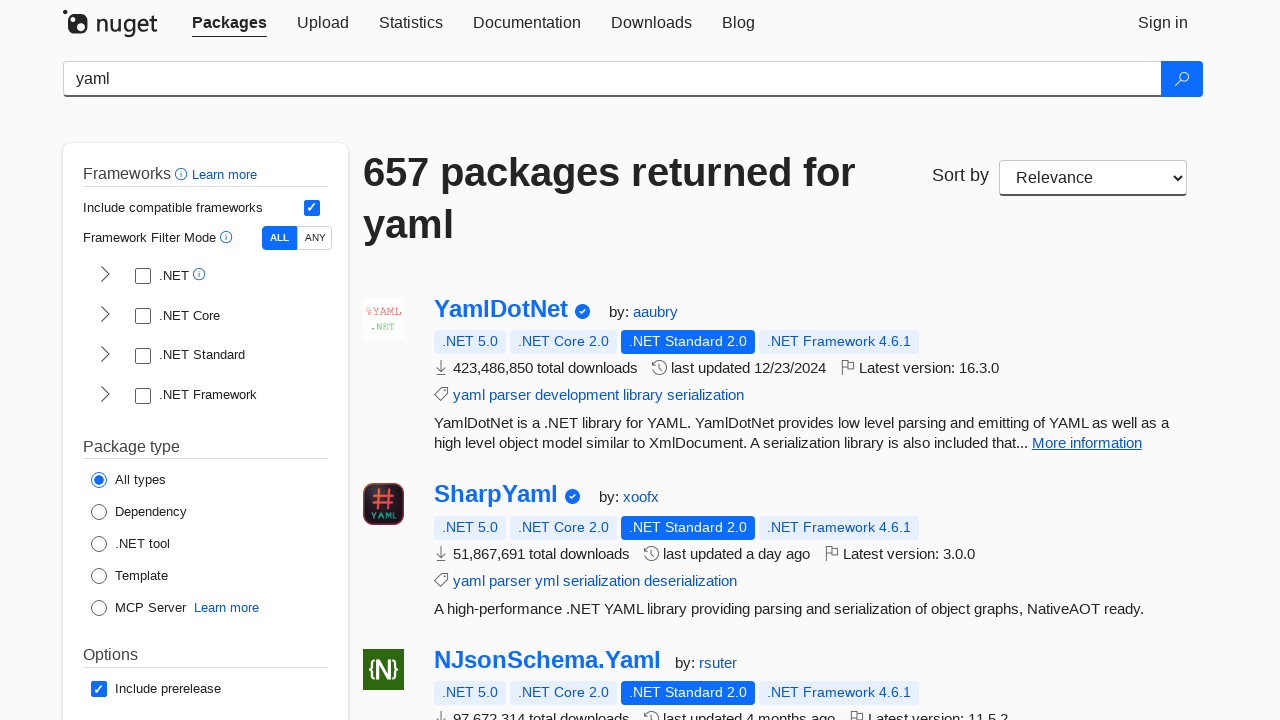

Verified package description is not empty
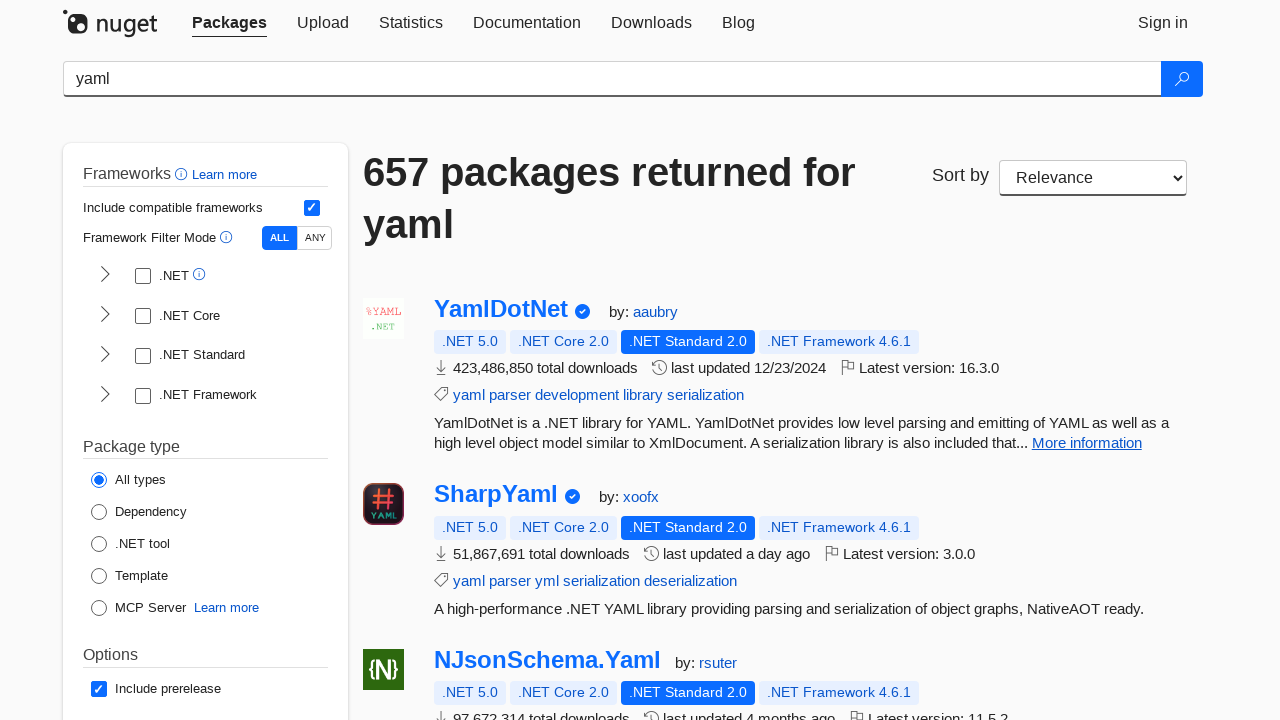

Verified package title is not empty: 'Yaml2JsonNode'
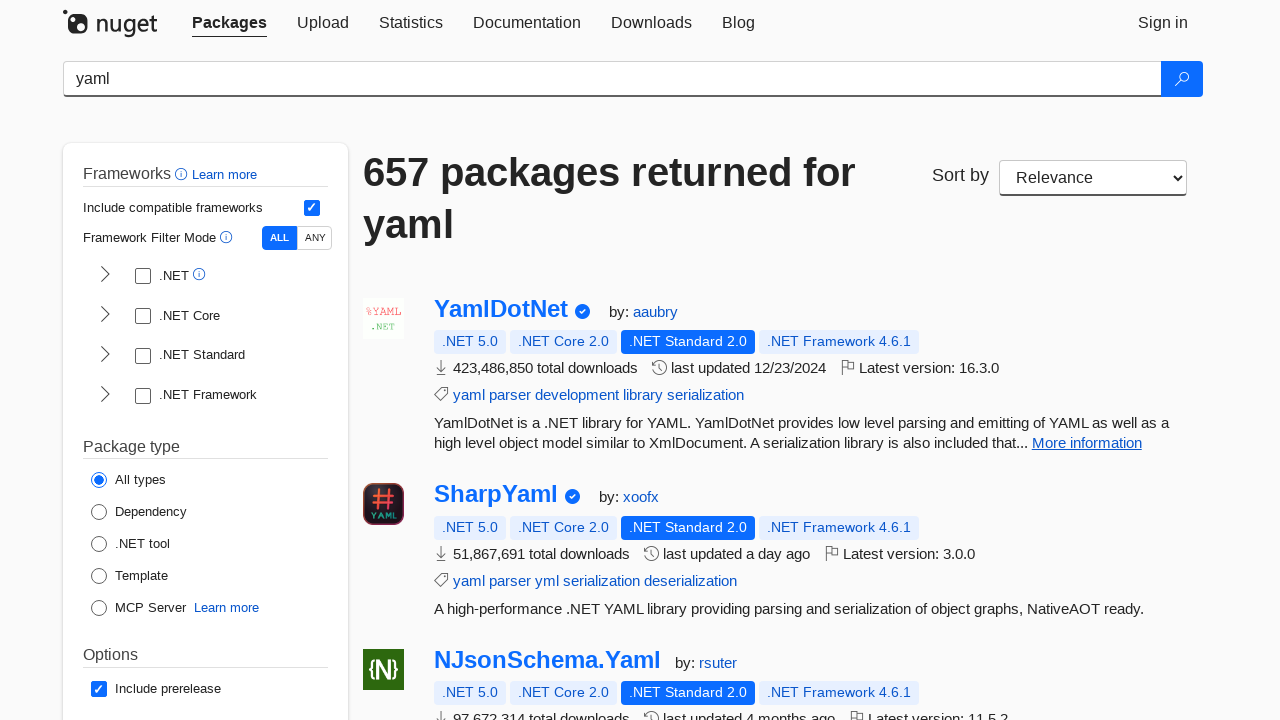

Verified package description is not empty
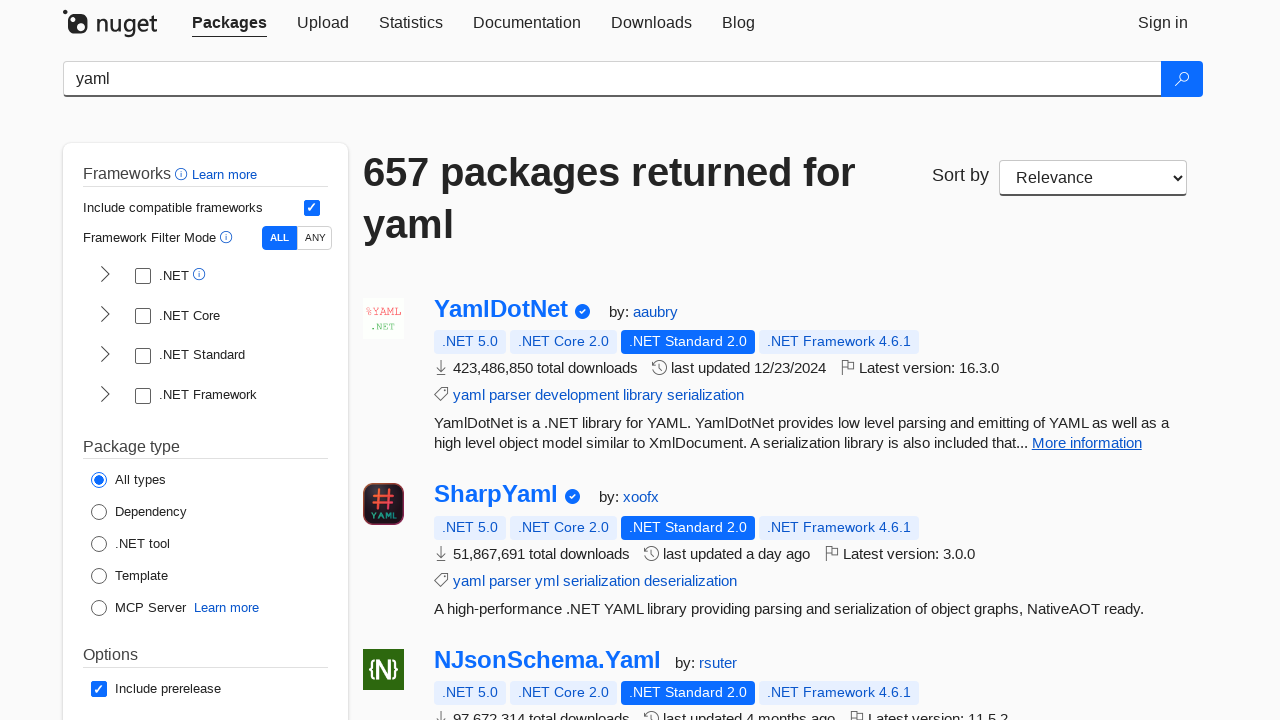

Verified package title is not empty: 'Microsoft.DocAsCode.ECMA2Yaml'
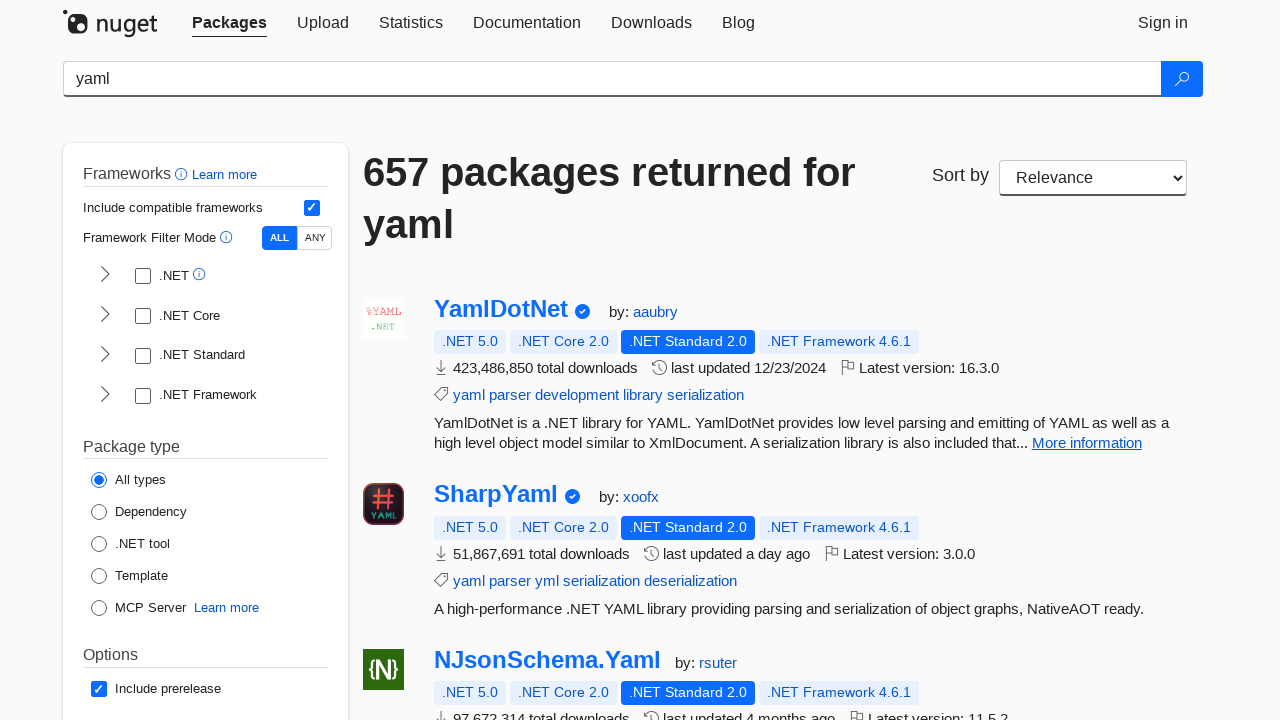

Verified package description is not empty
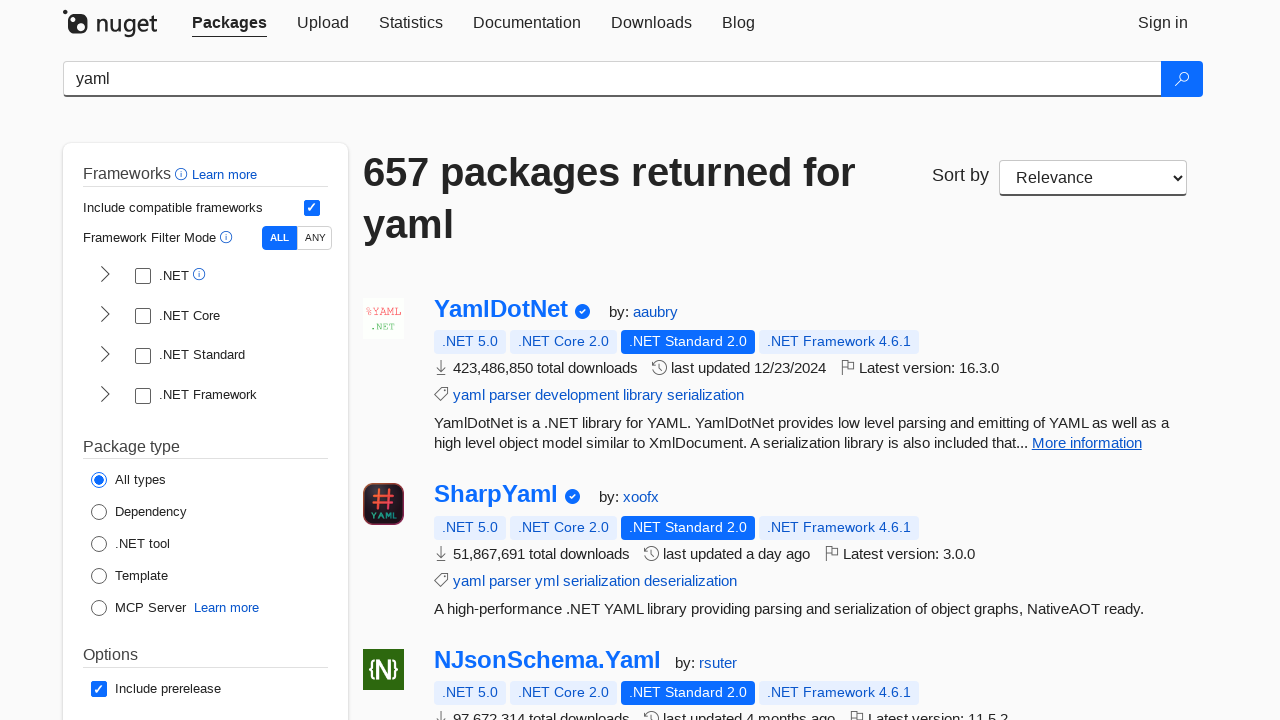

Verified package title is not empty: 'Statiq.Yaml'
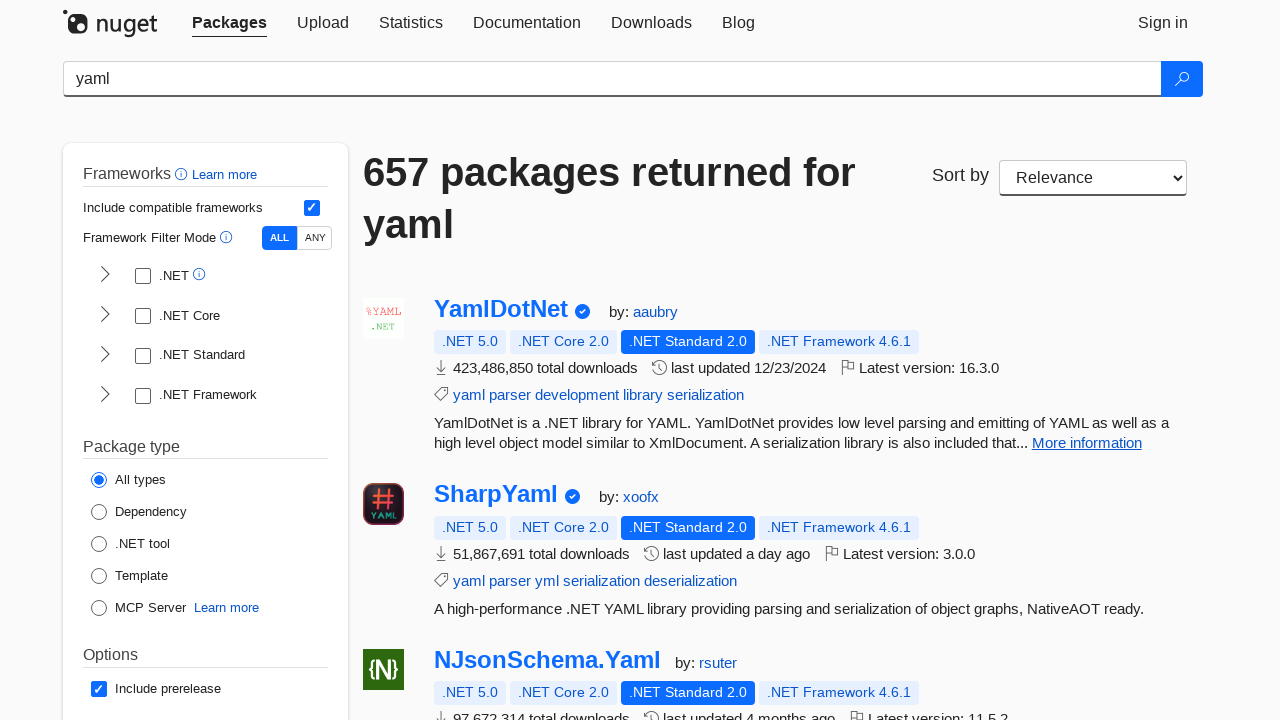

Verified package description is not empty
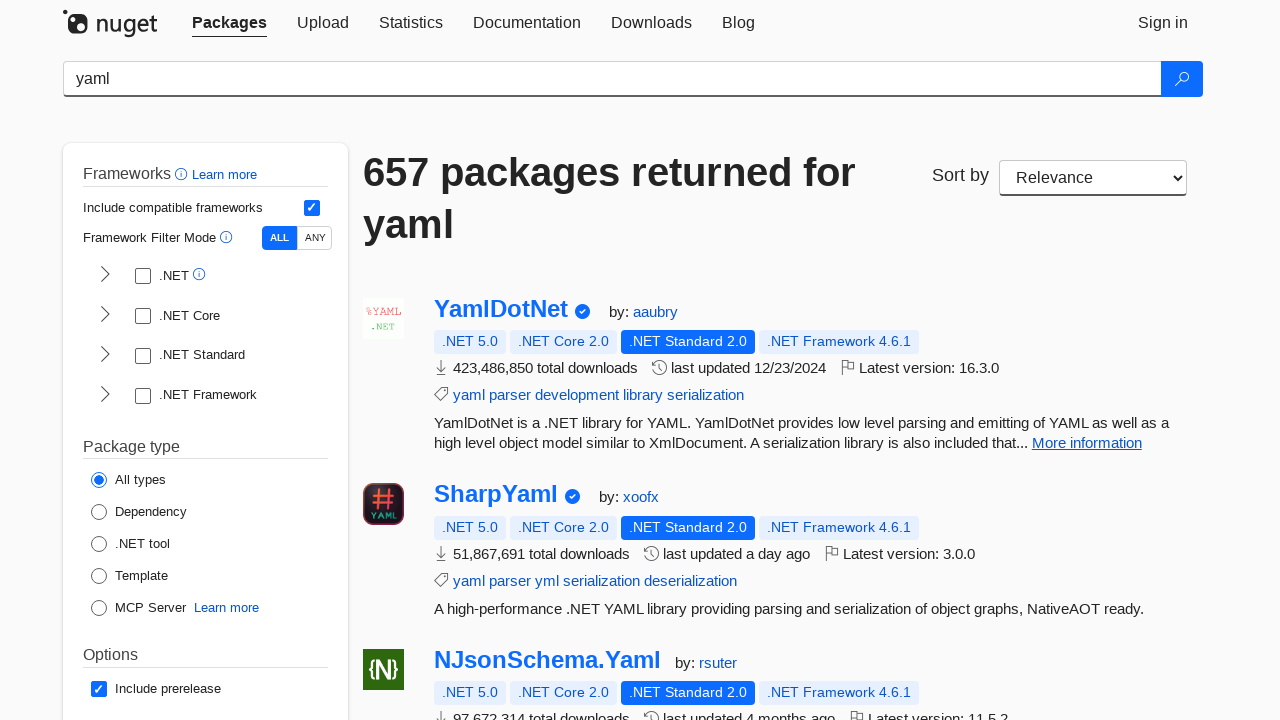

Verified package title is not empty: 'Wyam.Yaml'
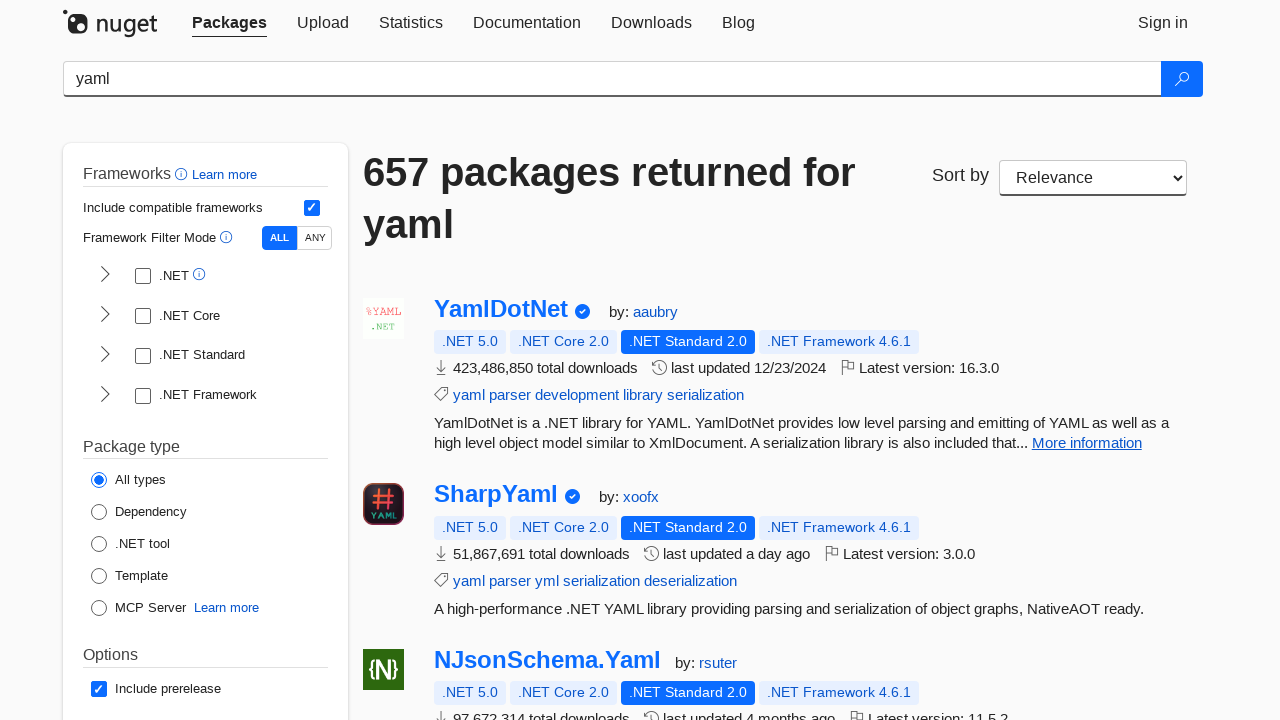

Verified package description is not empty
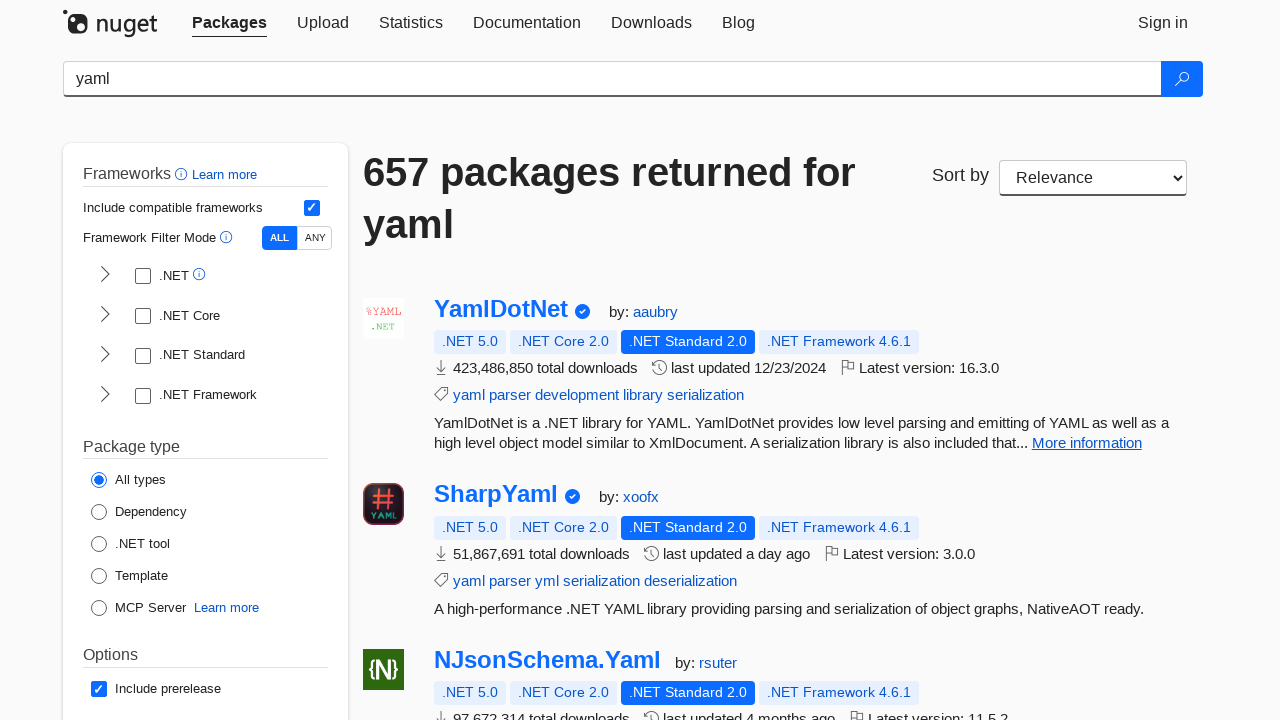

Verified package title is not empty: 'YamlDotNet.System.Text.Json'
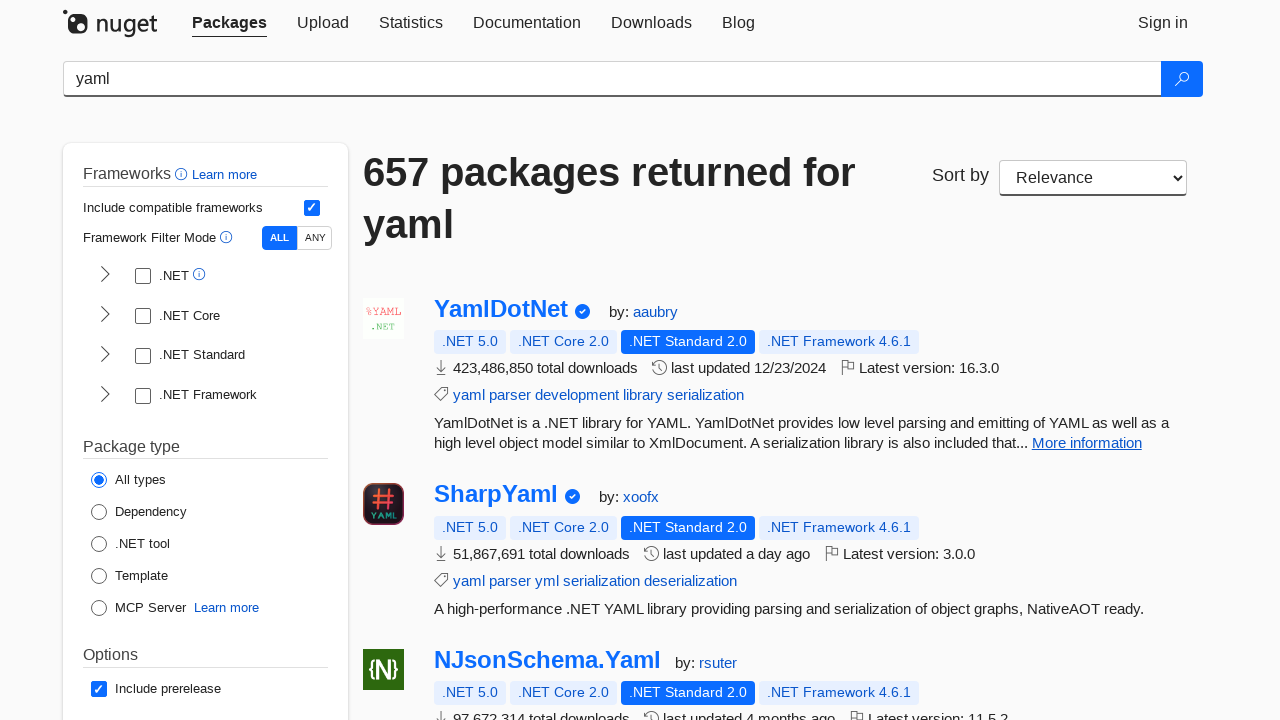

Verified package description is not empty
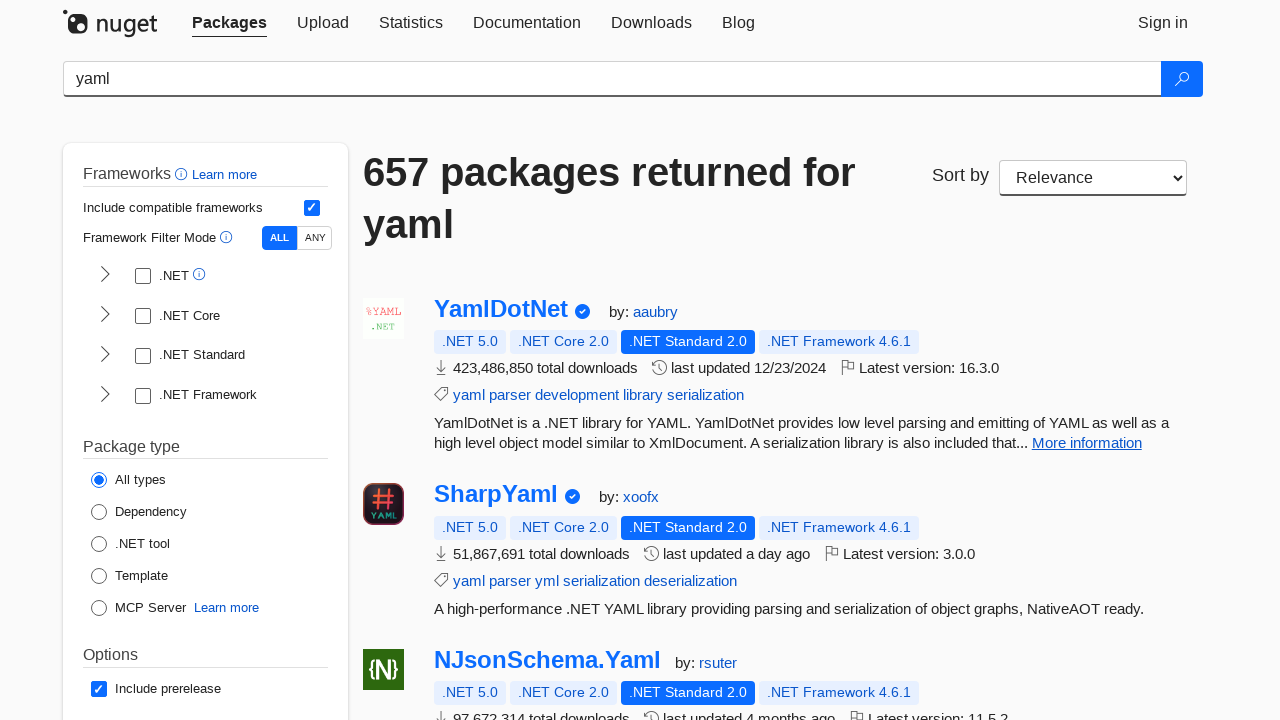

Verified package title is not empty: 'Neuroglia.Serialization.YamlDotNet'
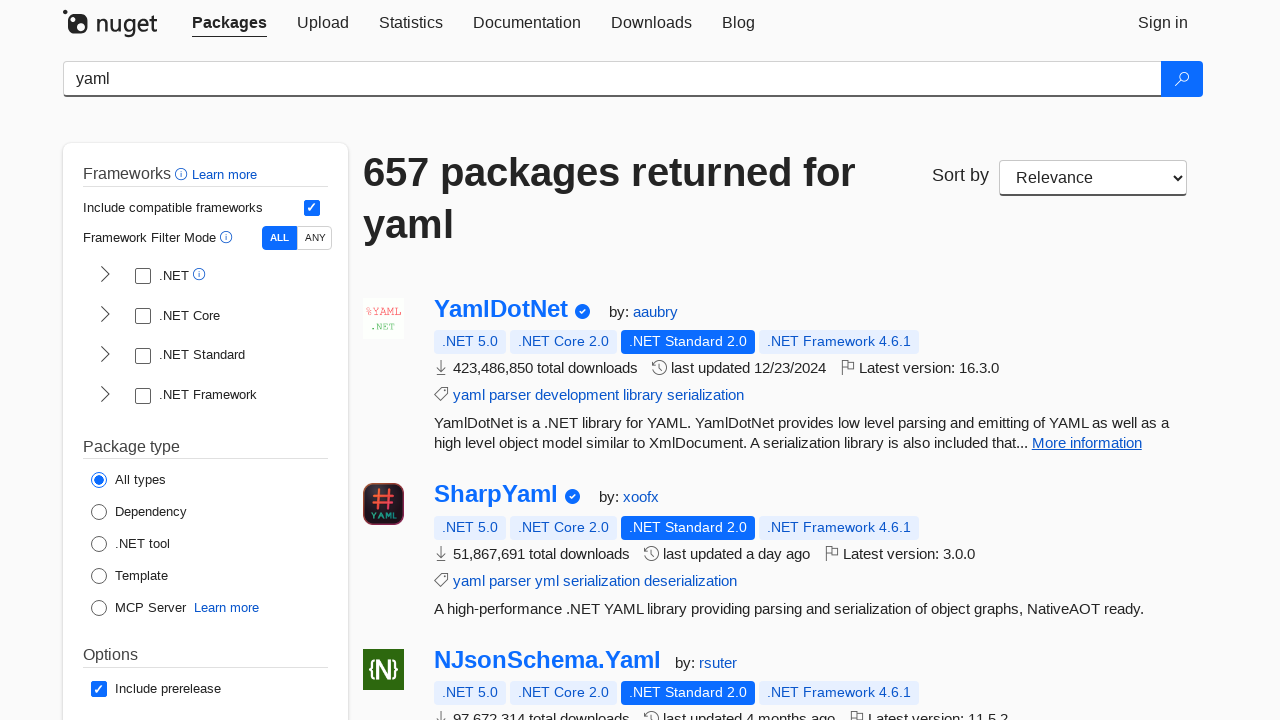

Verified package description is not empty
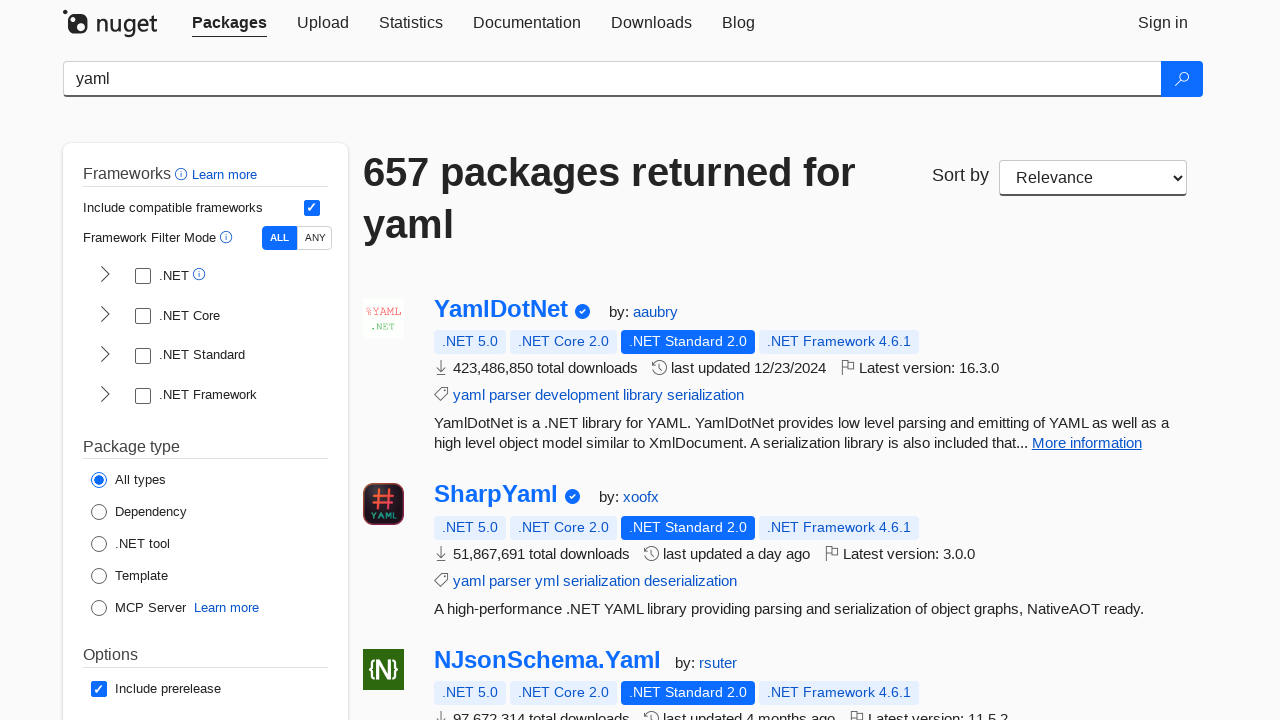

Verified package title is not empty: 'Microsoft.OpenApi.YamlReader'
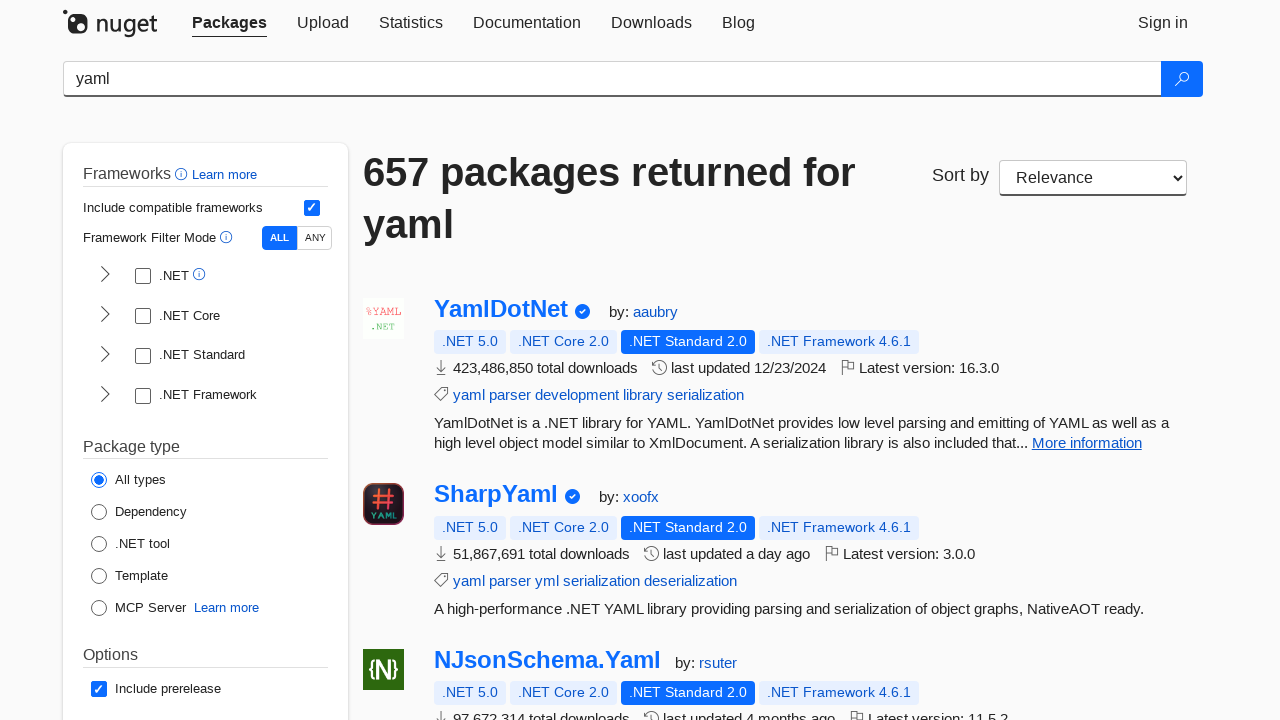

Verified package description is not empty
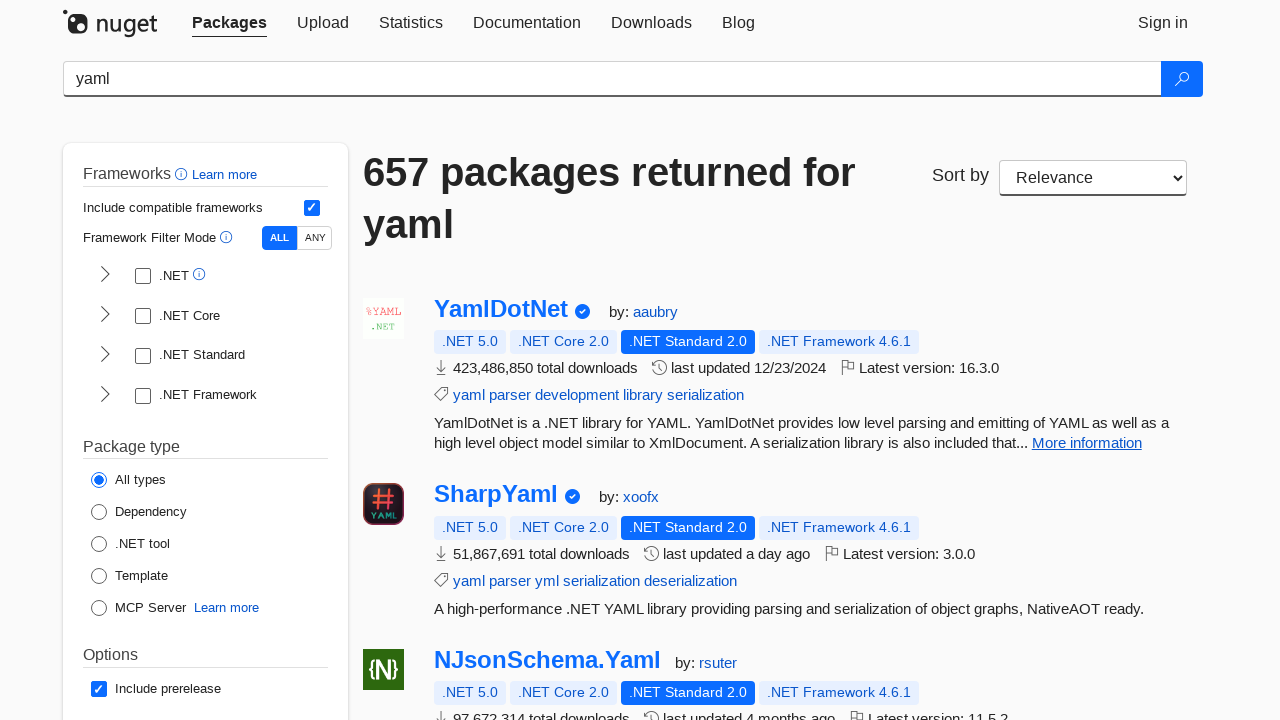

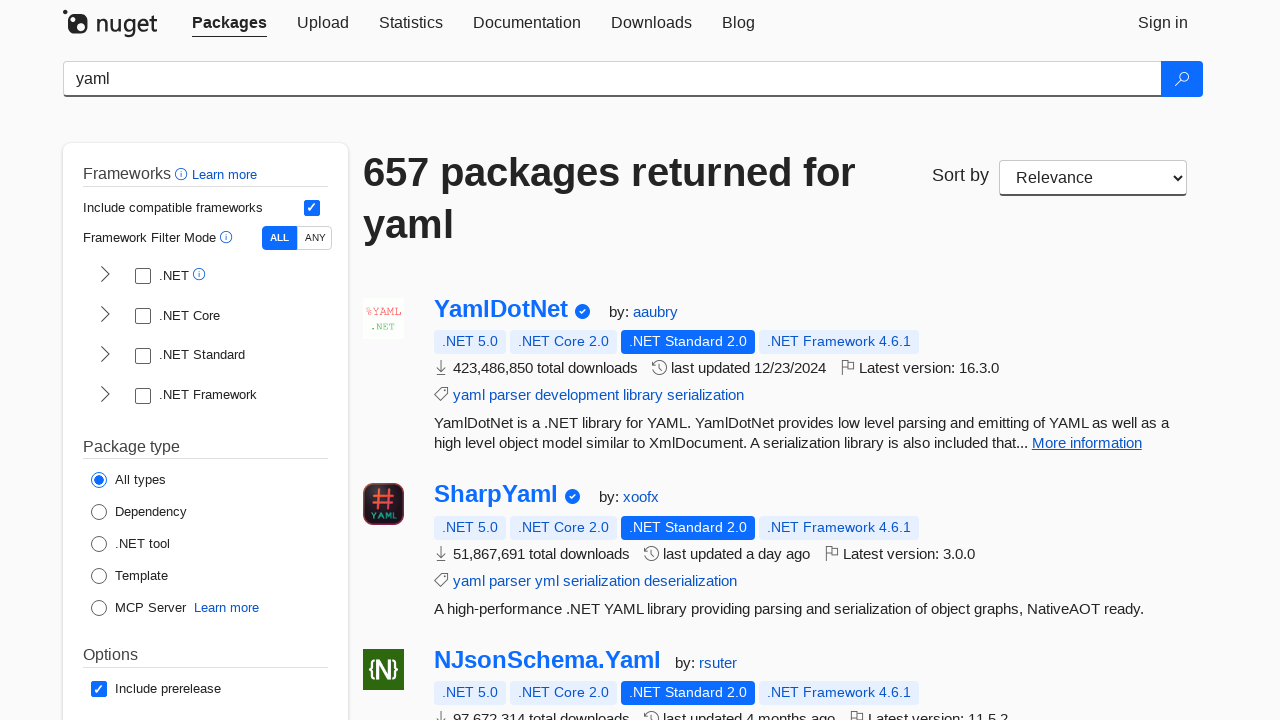